Opens all links from a footer column in new tabs by simulating Ctrl+Enter, then switches between all open tabs

Starting URL: http://codenboxautomationlab.com/practice/

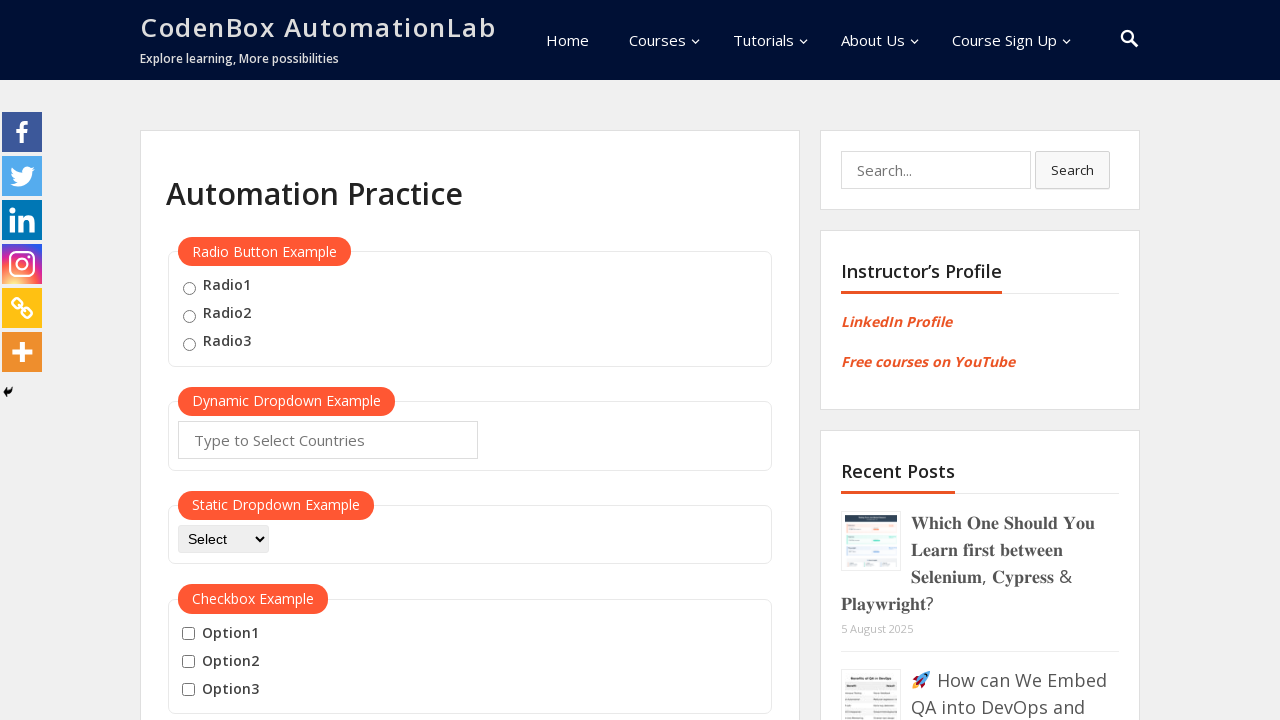

Located footer column element
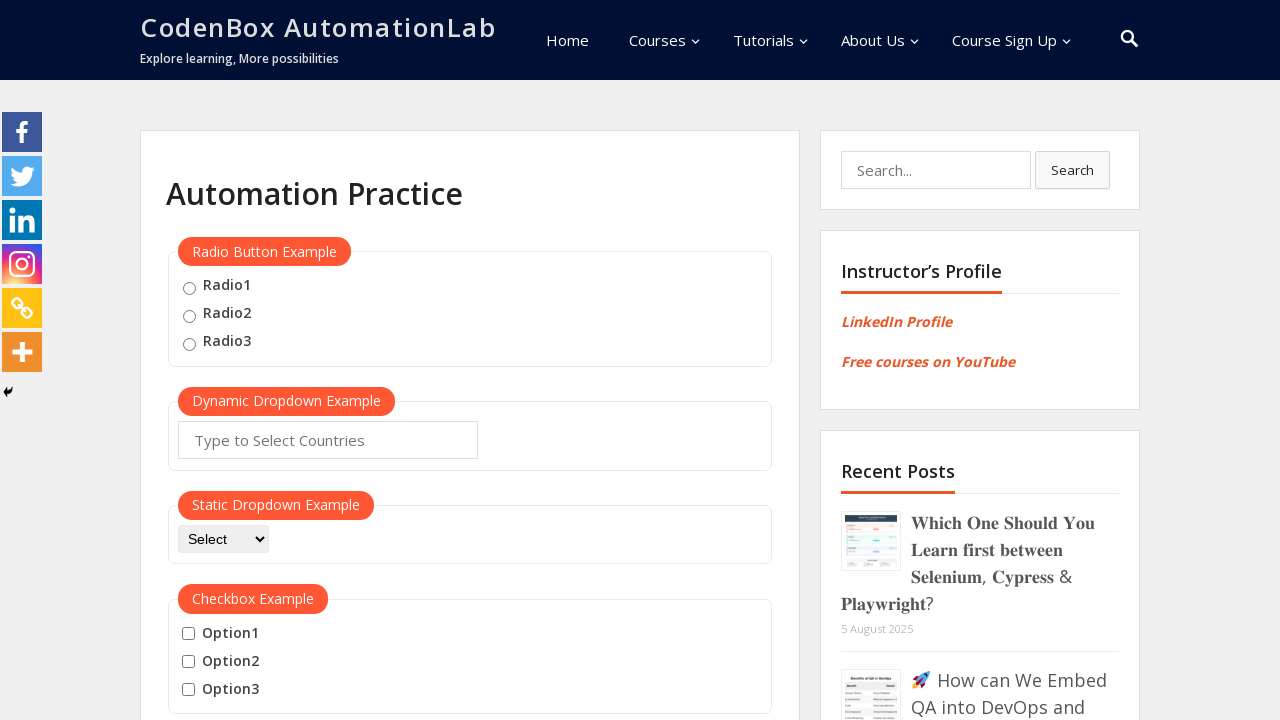

Retrieved all links from footer column
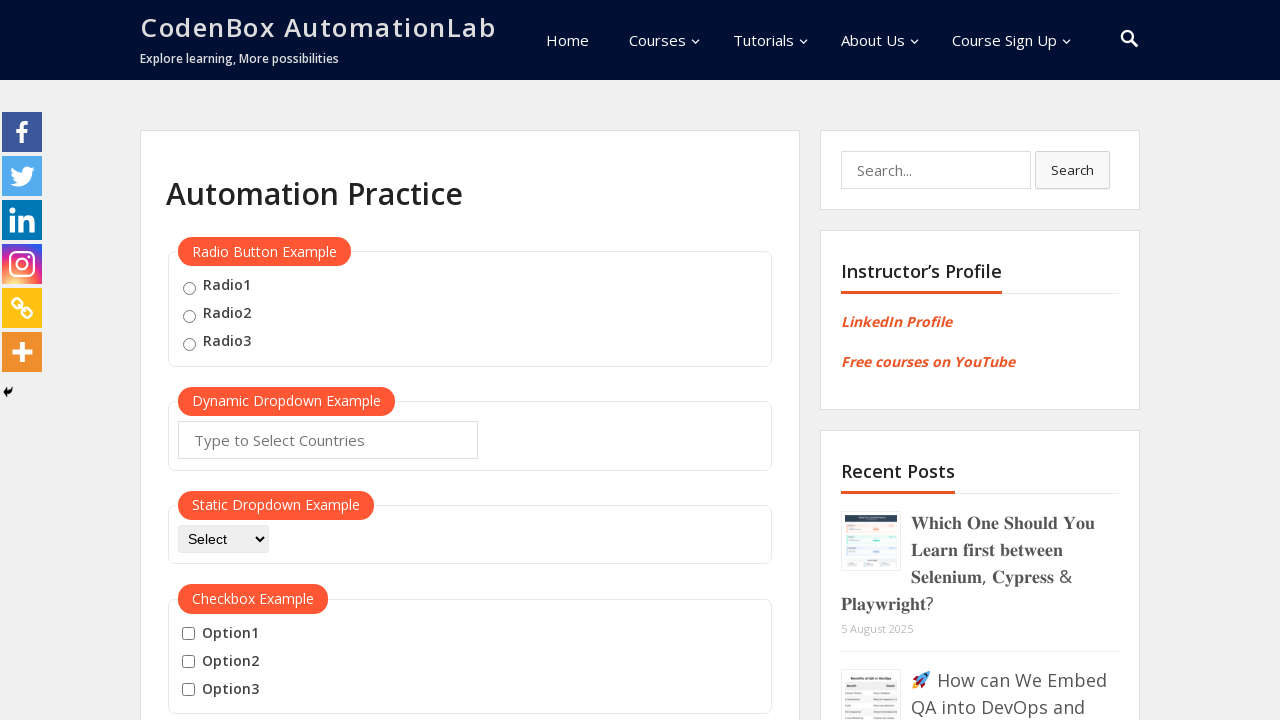

Found 6 links in footer column
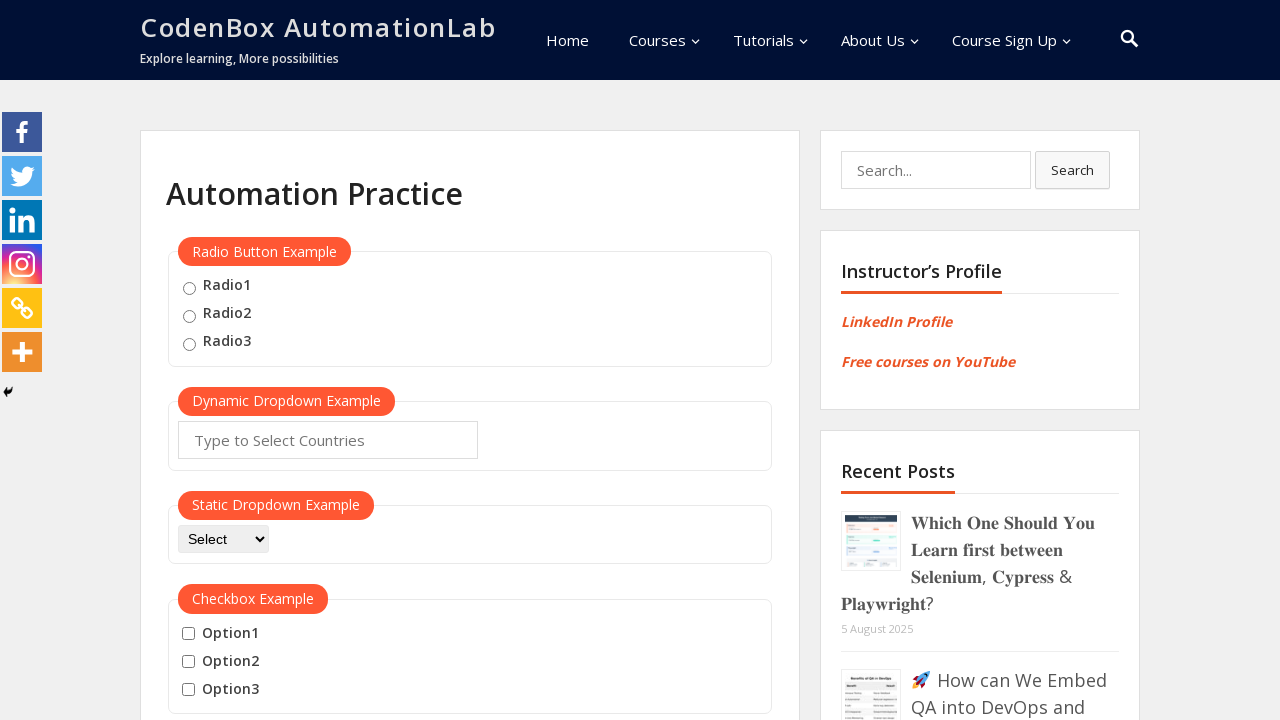

Stored initial page reference
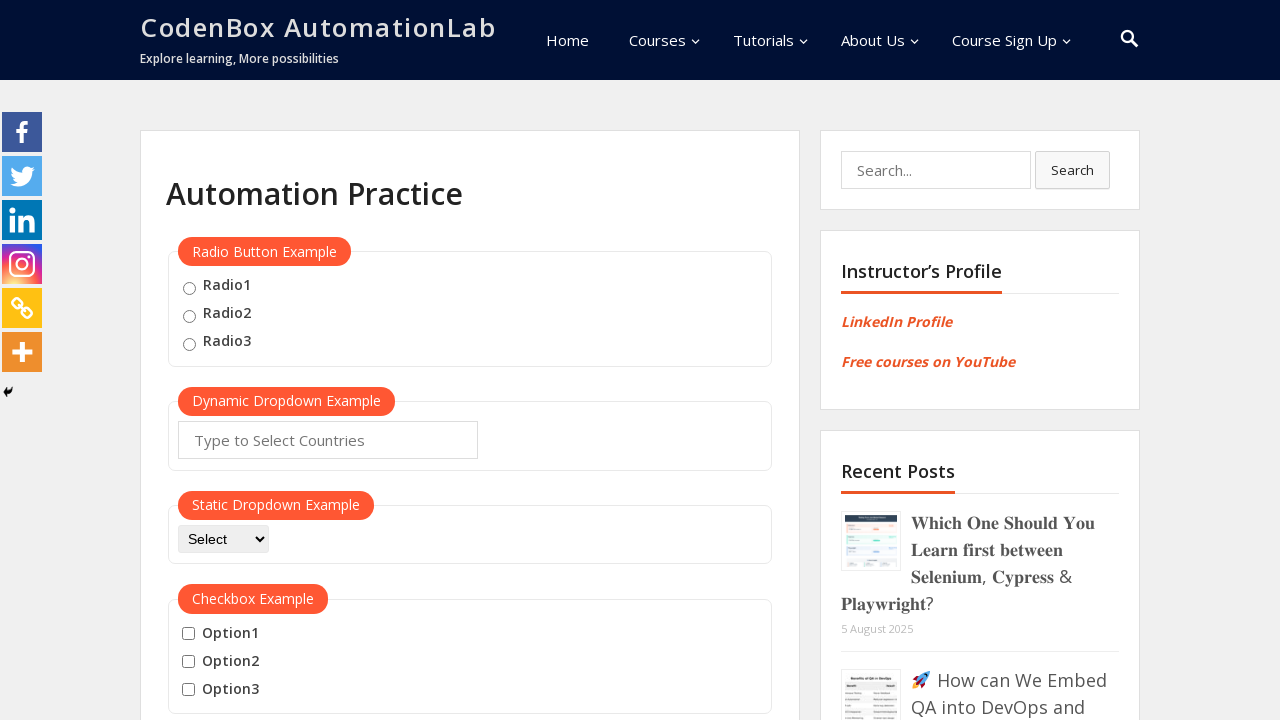

Retrieved link 1 of 6
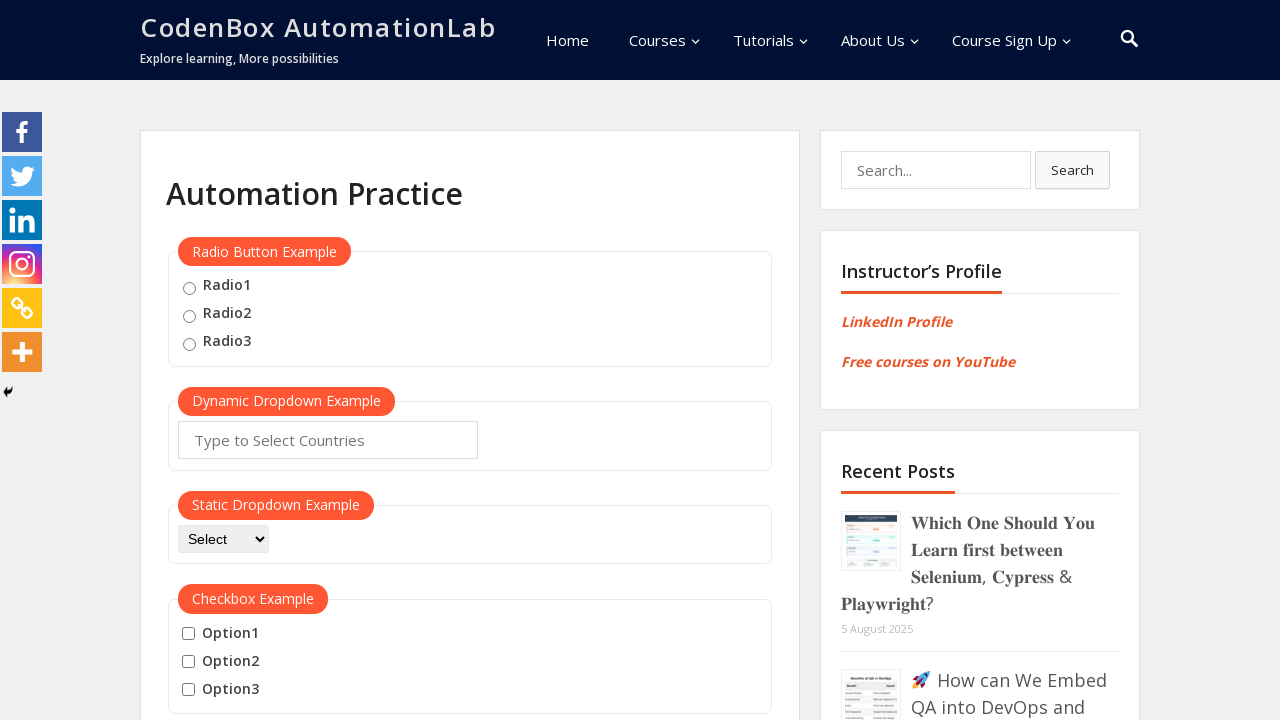

Opened link 1 in new tab using Ctrl+Click at (856, 412) on xpath=//*[@id='colophon']/div[1]/div/div[3] >> a >> nth=0
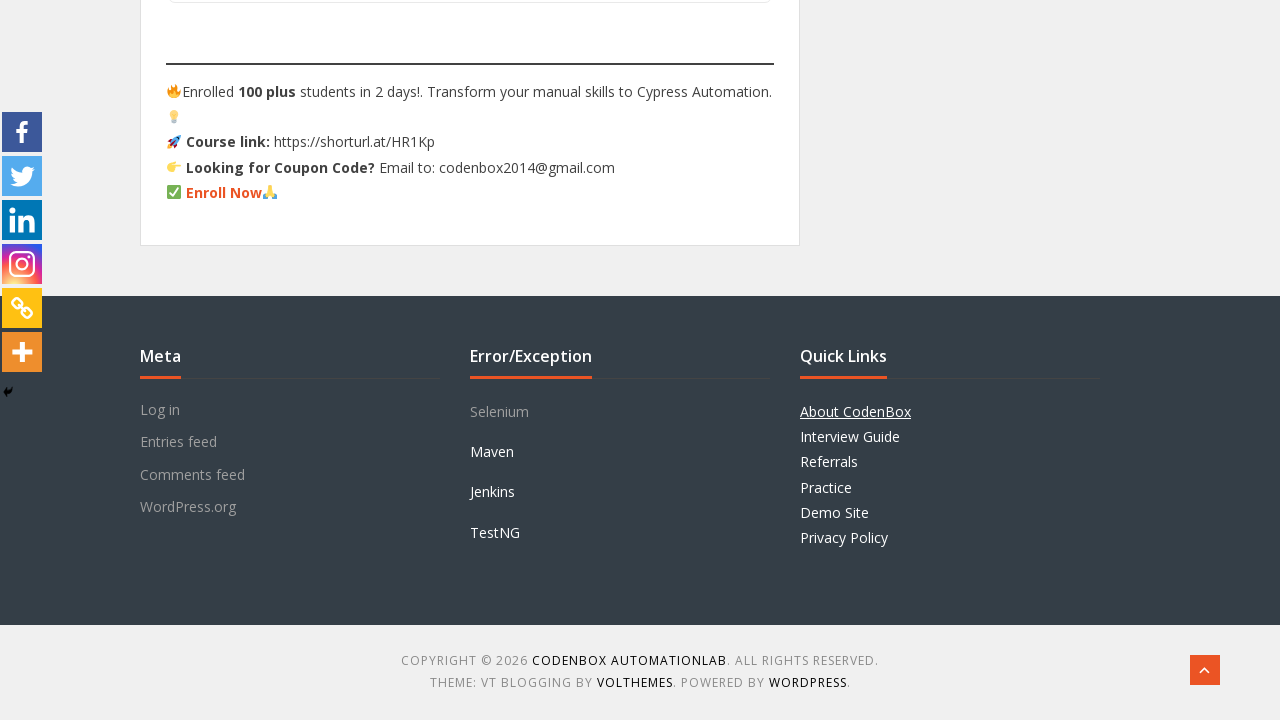

Waited 1 second for link 1 tab to open
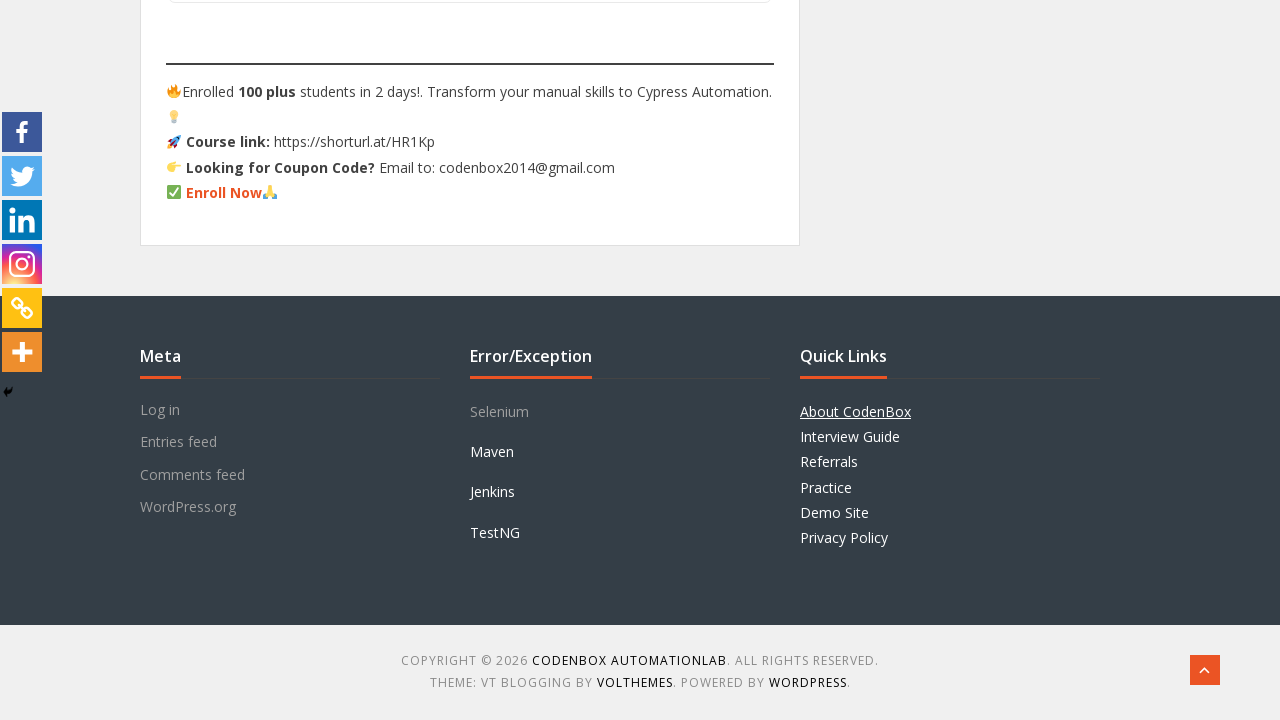

Retrieved link 2 of 6
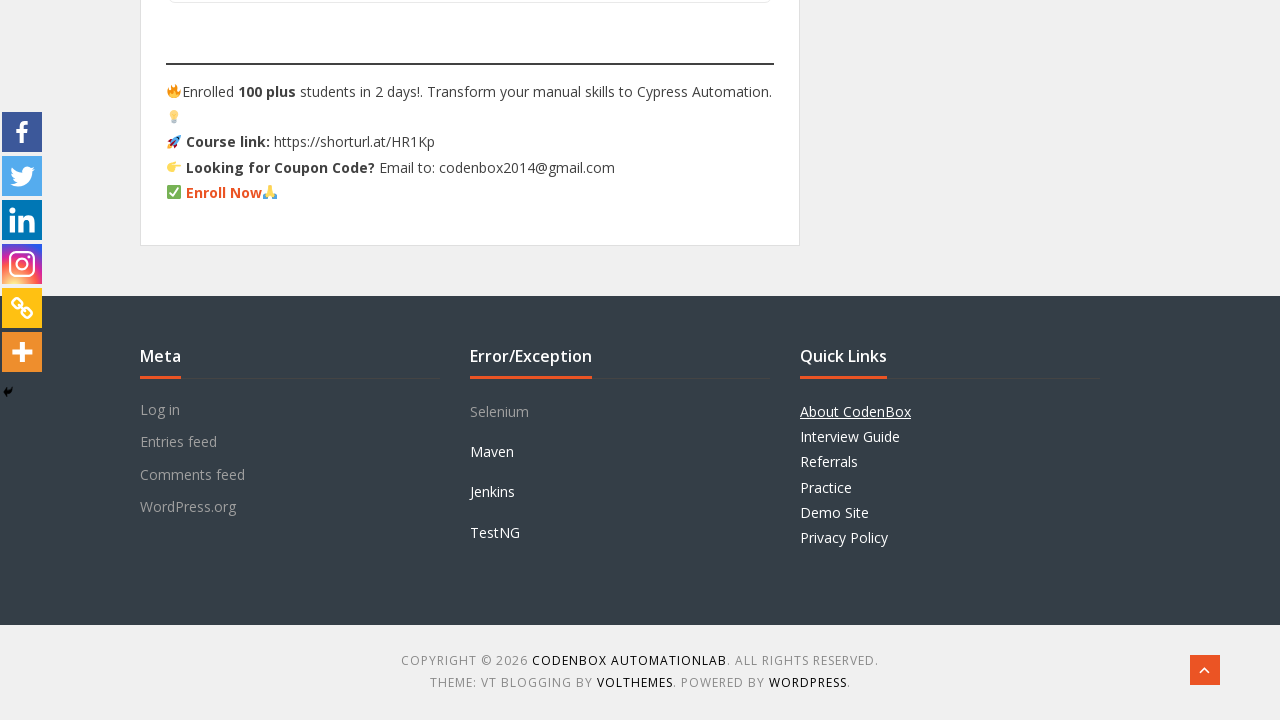

Opened link 2 in new tab using Ctrl+Click at (850, 437) on xpath=//*[@id='colophon']/div[1]/div/div[3] >> a >> nth=1
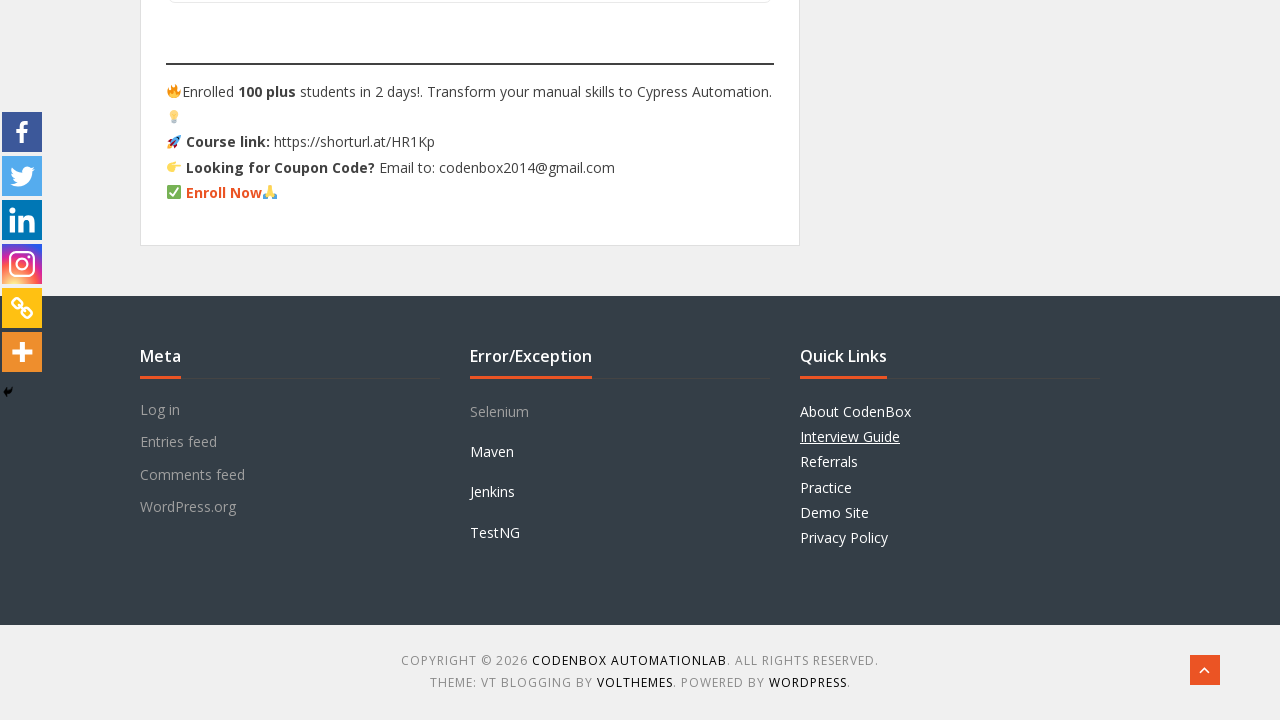

Waited 1 second for link 2 tab to open
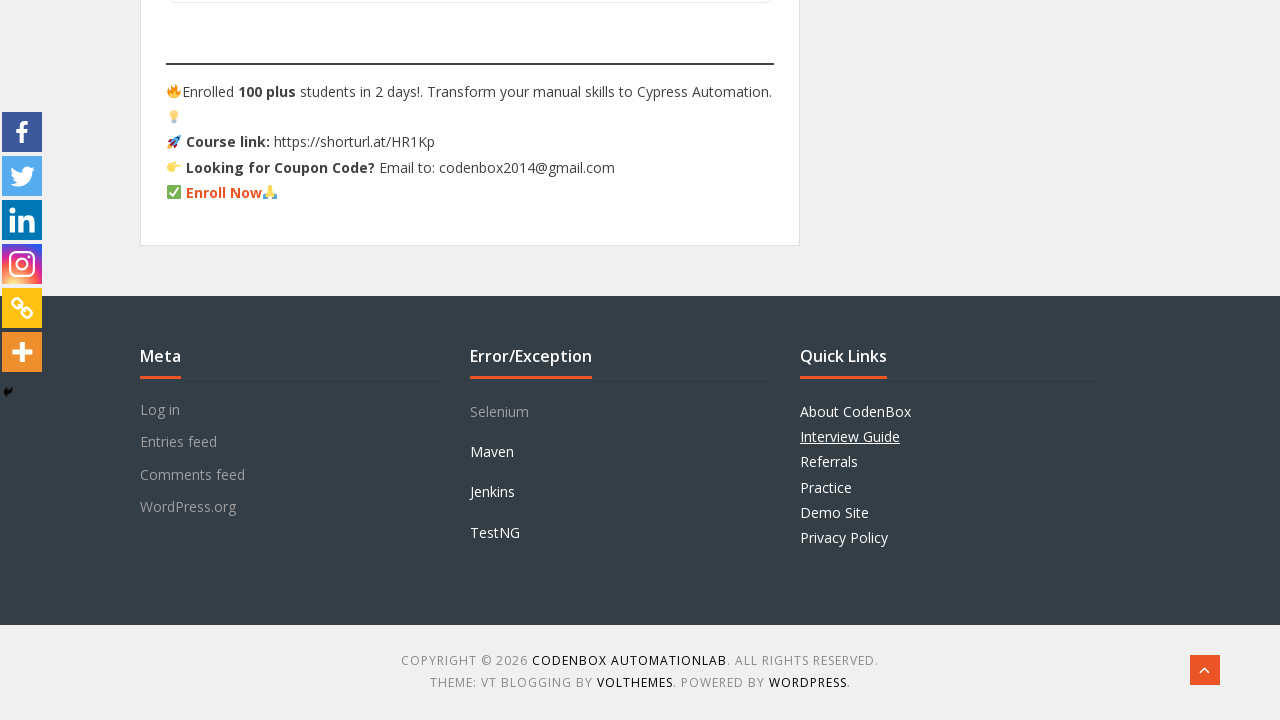

Retrieved link 3 of 6
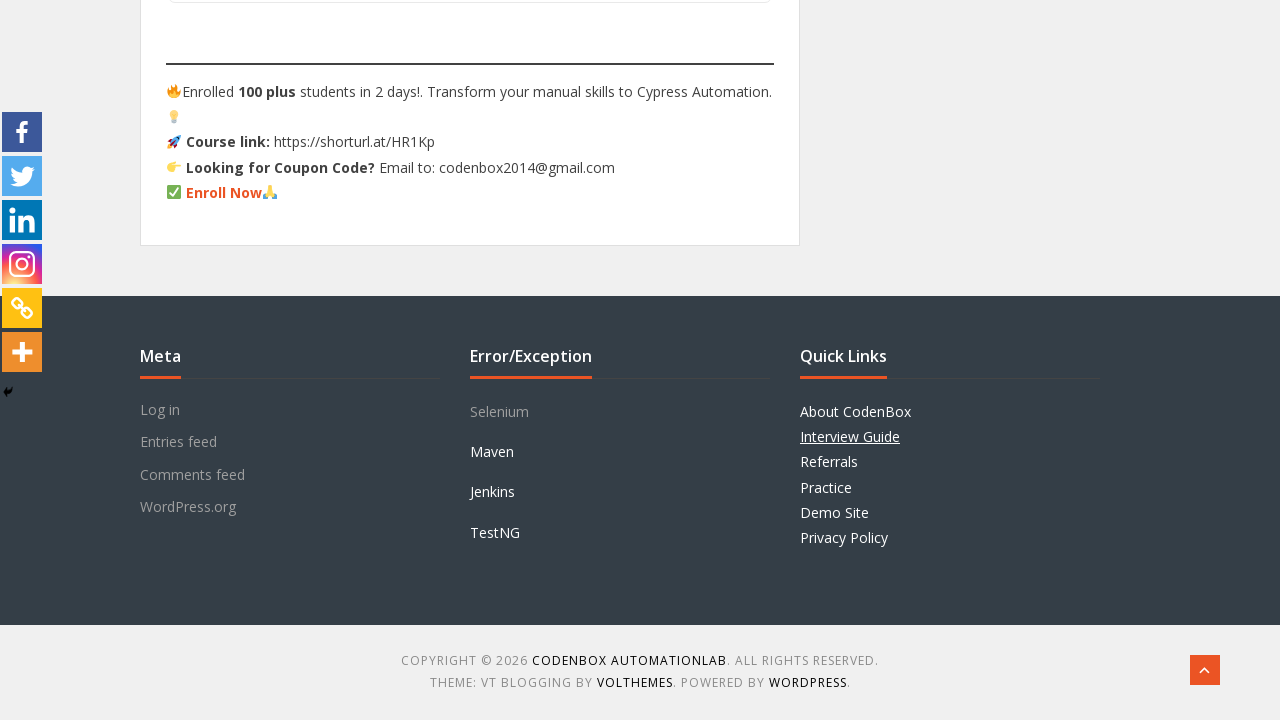

Opened link 3 in new tab using Ctrl+Click at (829, 462) on xpath=//*[@id='colophon']/div[1]/div/div[3] >> a >> nth=2
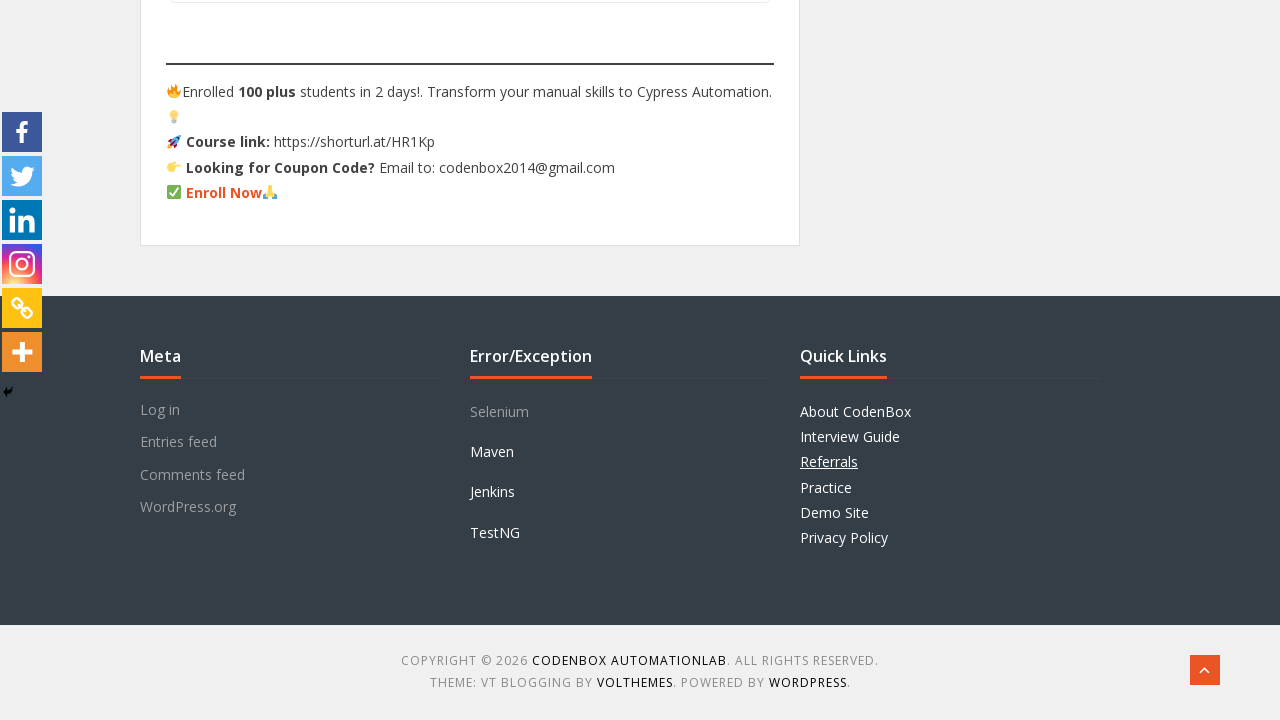

Waited 1 second for link 3 tab to open
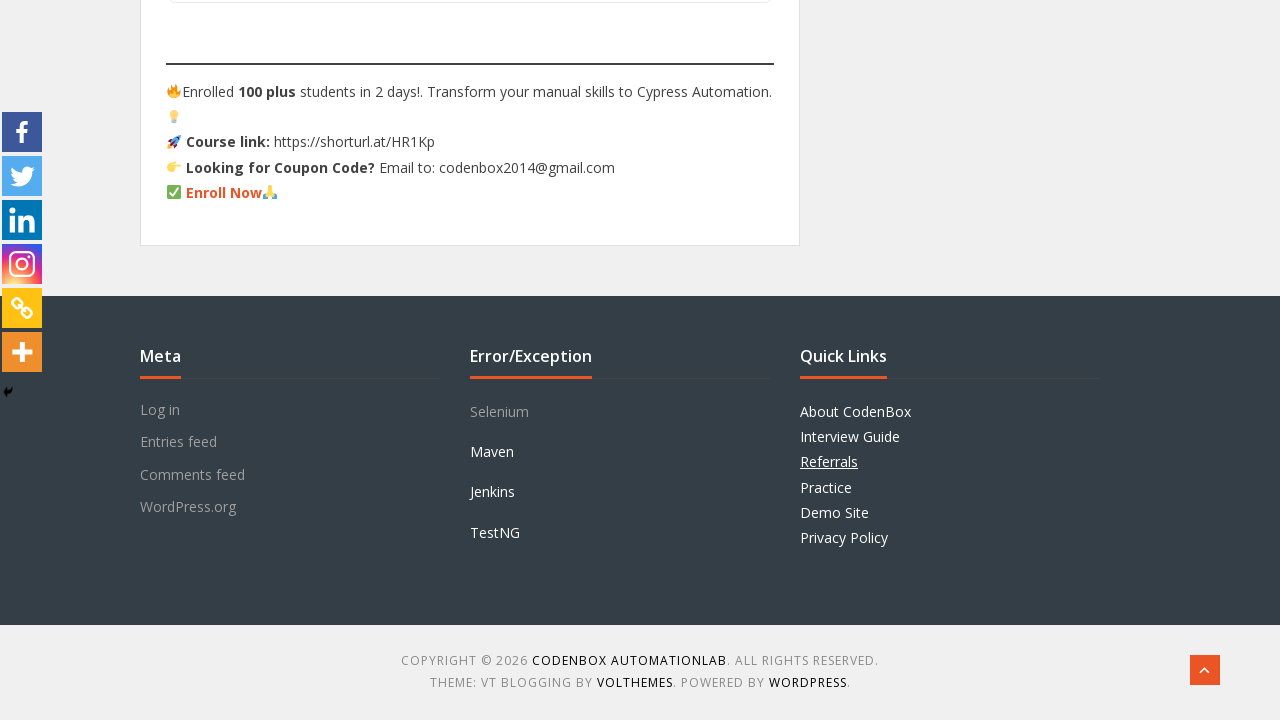

Retrieved link 4 of 6
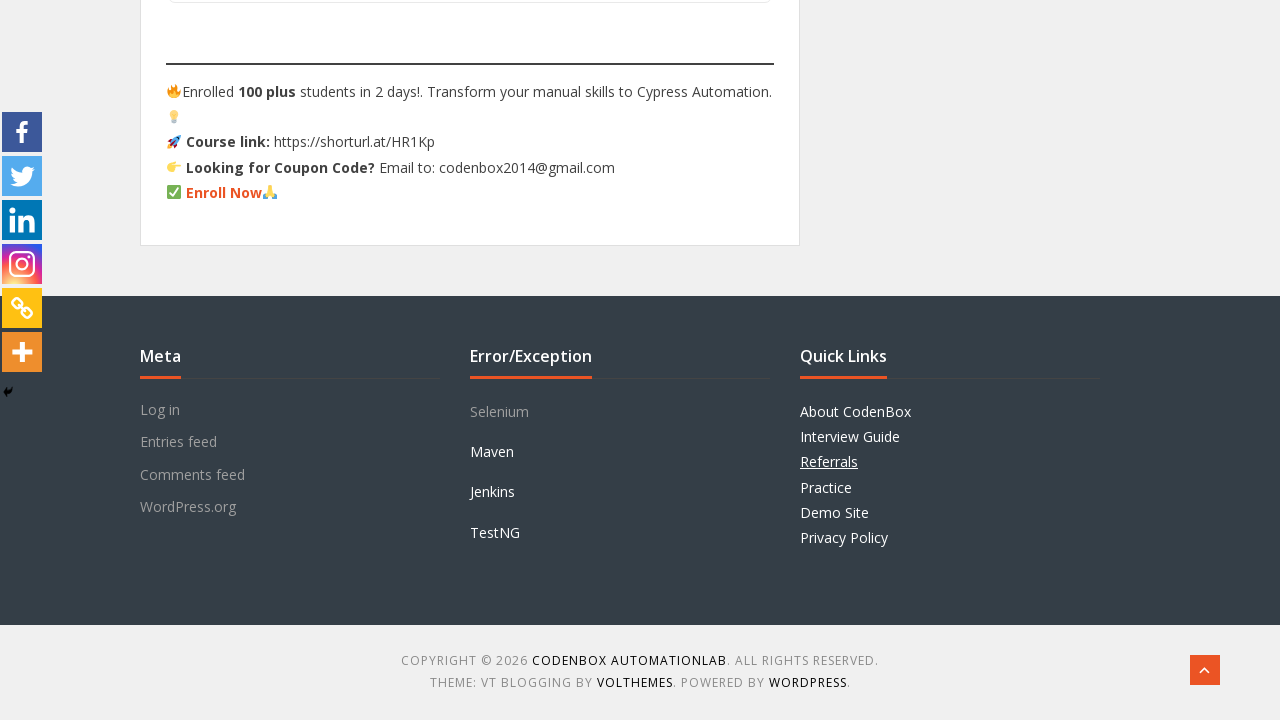

Opened link 4 in new tab using Ctrl+Click at (826, 487) on xpath=//*[@id='colophon']/div[1]/div/div[3] >> a >> nth=3
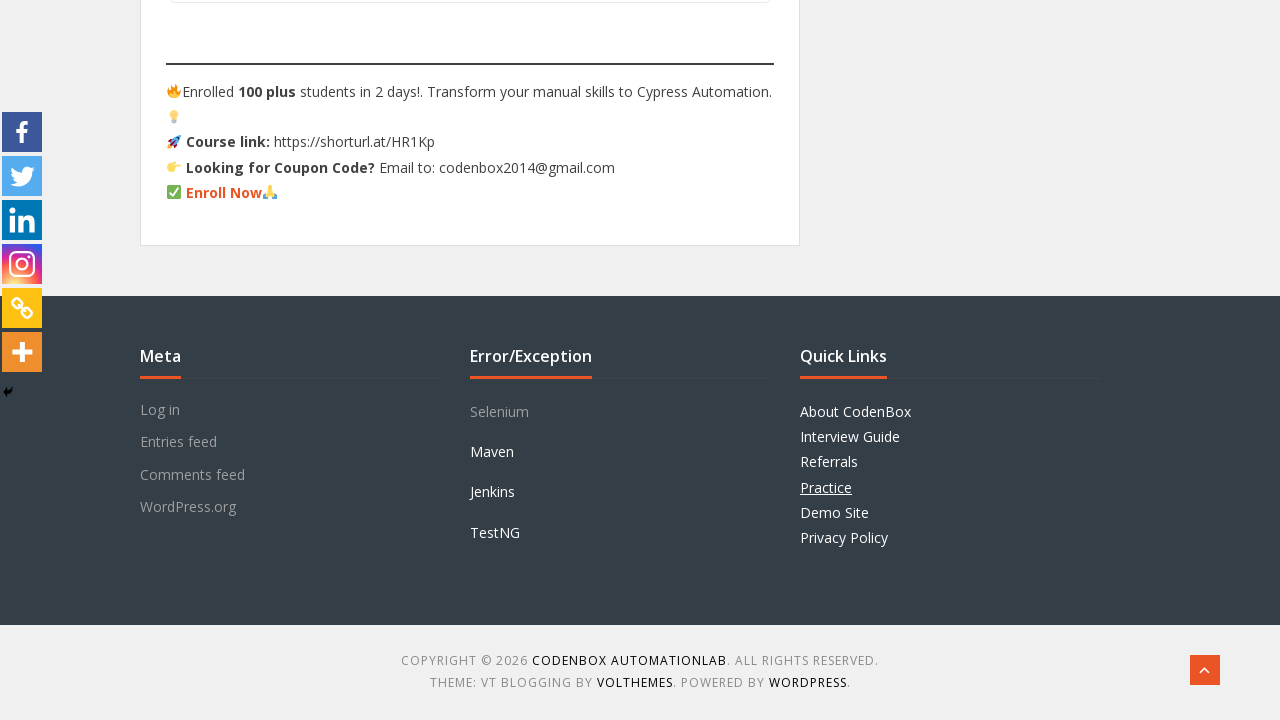

Waited 1 second for link 4 tab to open
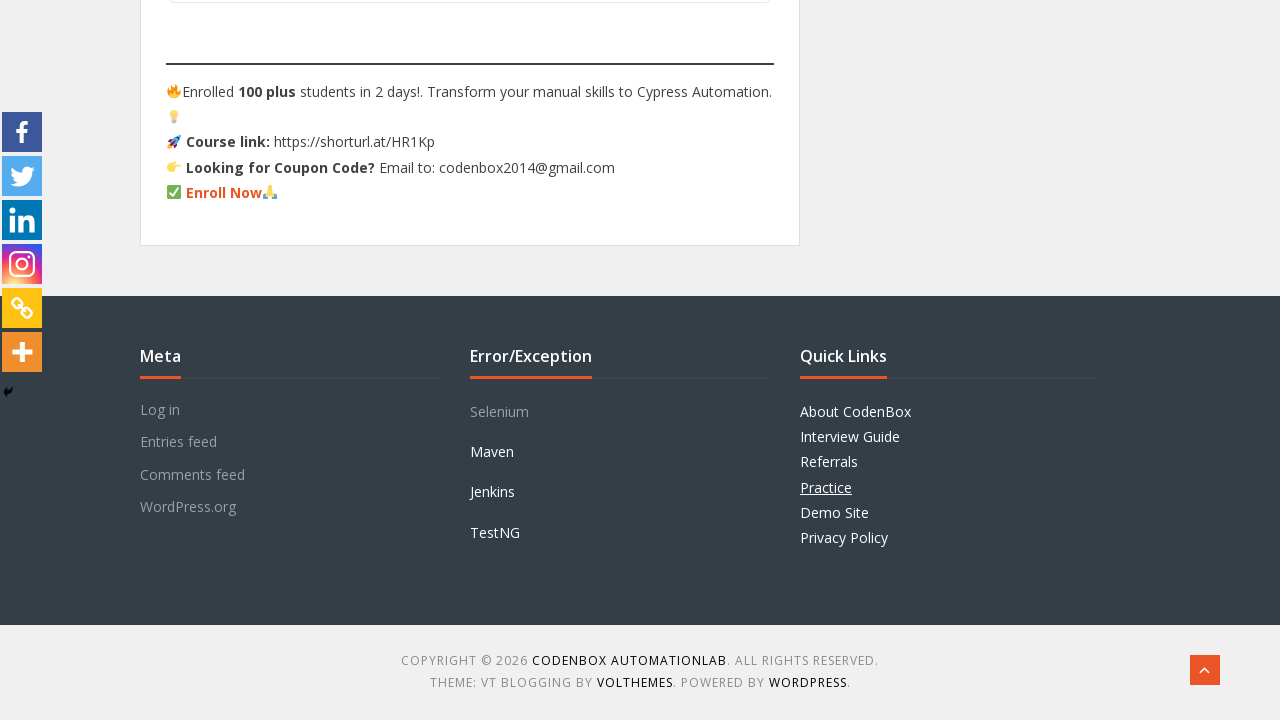

Retrieved link 5 of 6
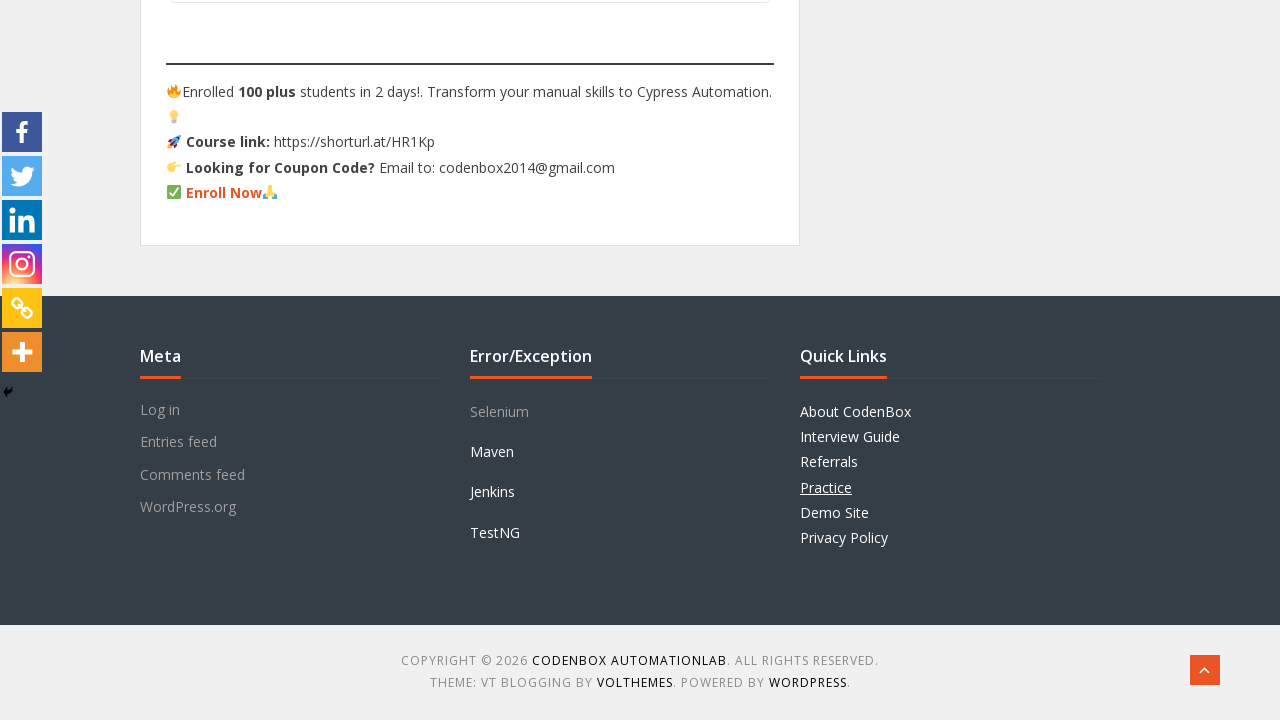

Opened link 5 in new tab using Ctrl+Click at (834, 512) on xpath=//*[@id='colophon']/div[1]/div/div[3] >> a >> nth=4
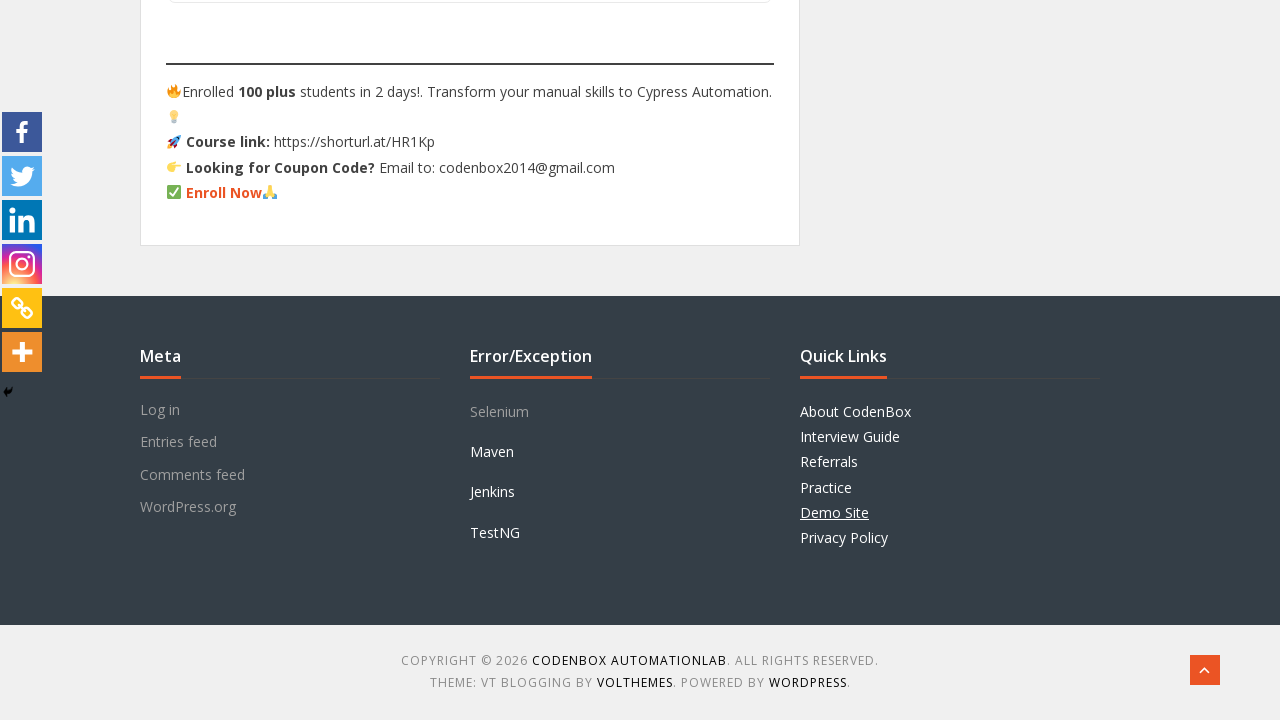

Waited 1 second for link 5 tab to open
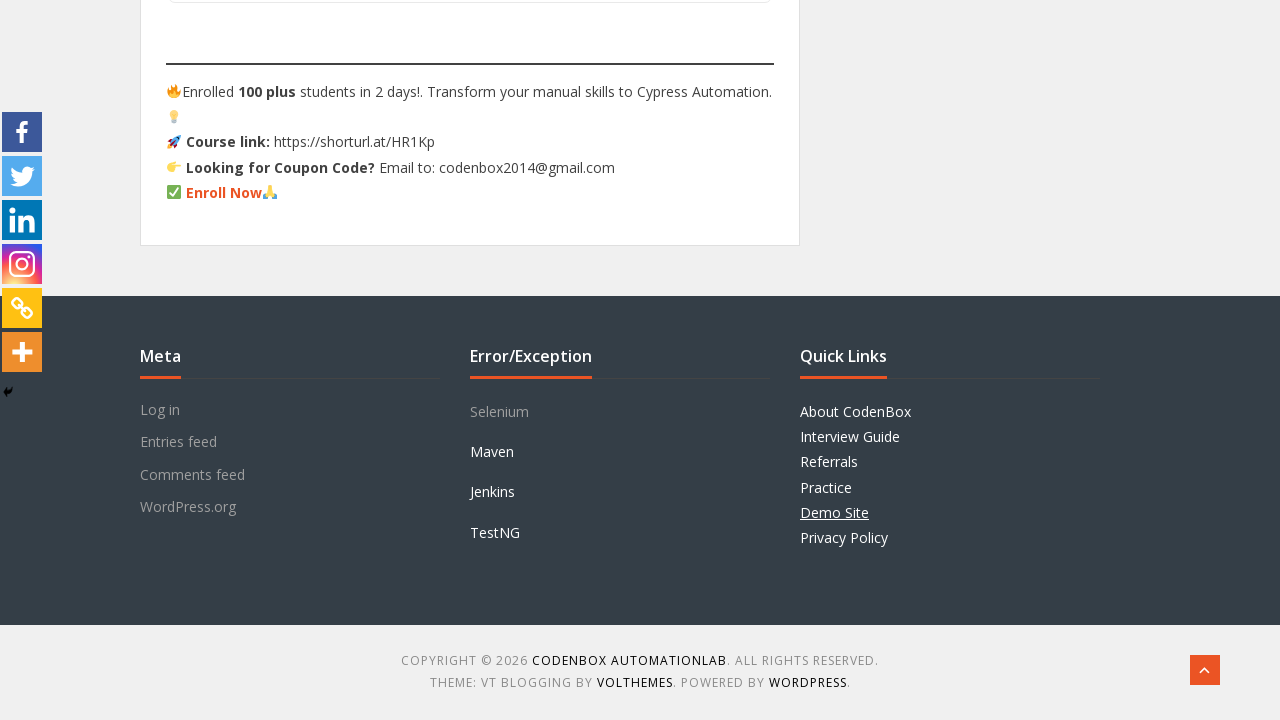

Retrieved link 6 of 6
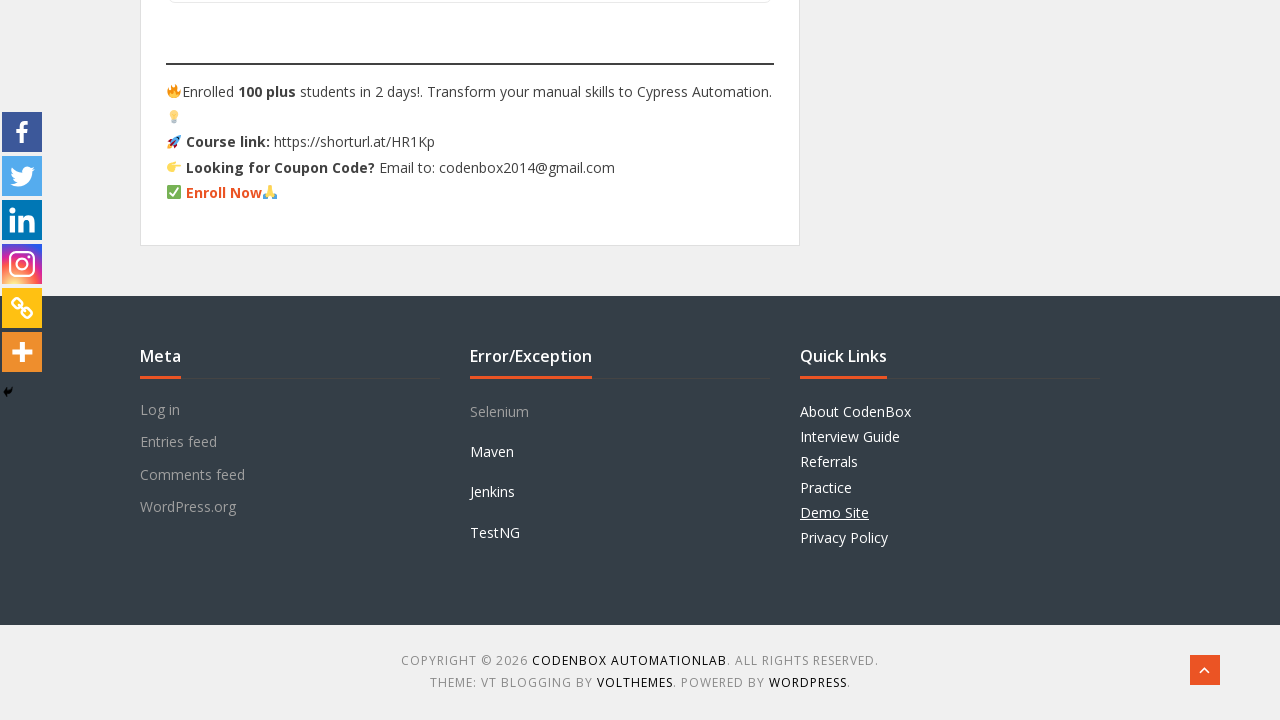

Opened link 6 in new tab using Ctrl+Click at (844, 538) on xpath=//*[@id='colophon']/div[1]/div/div[3] >> a >> nth=5
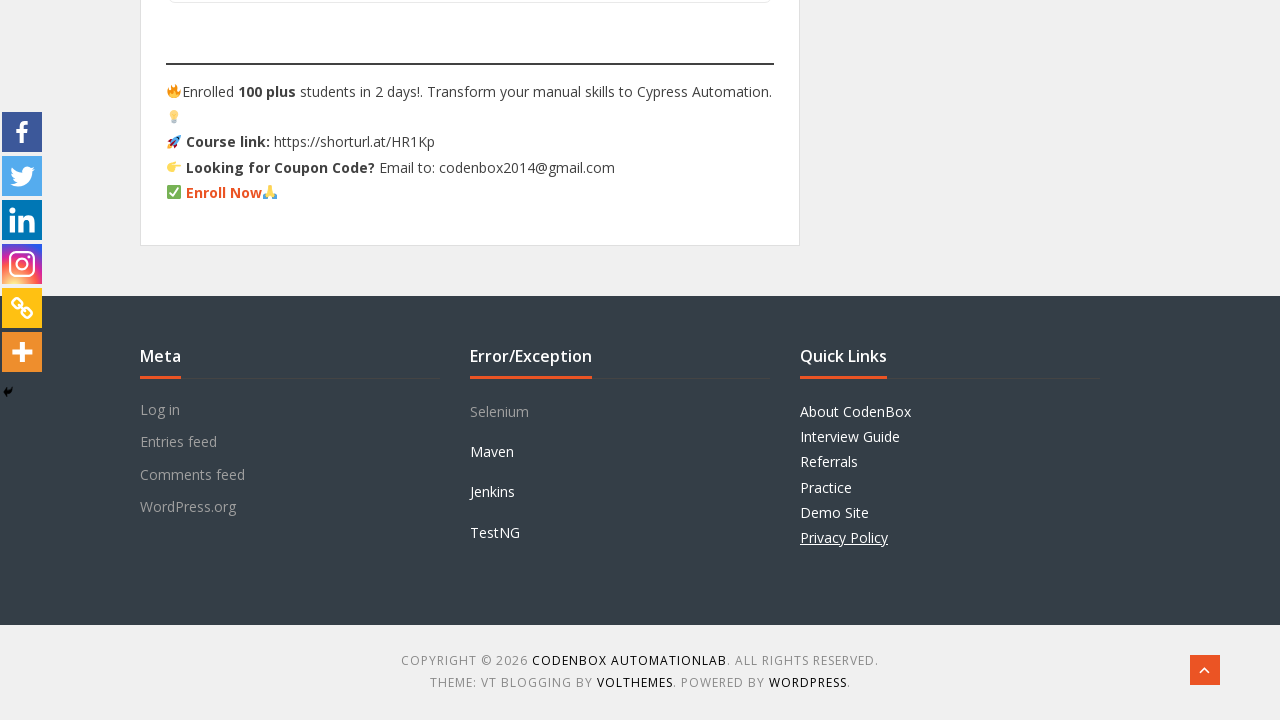

Waited 1 second for link 6 tab to open
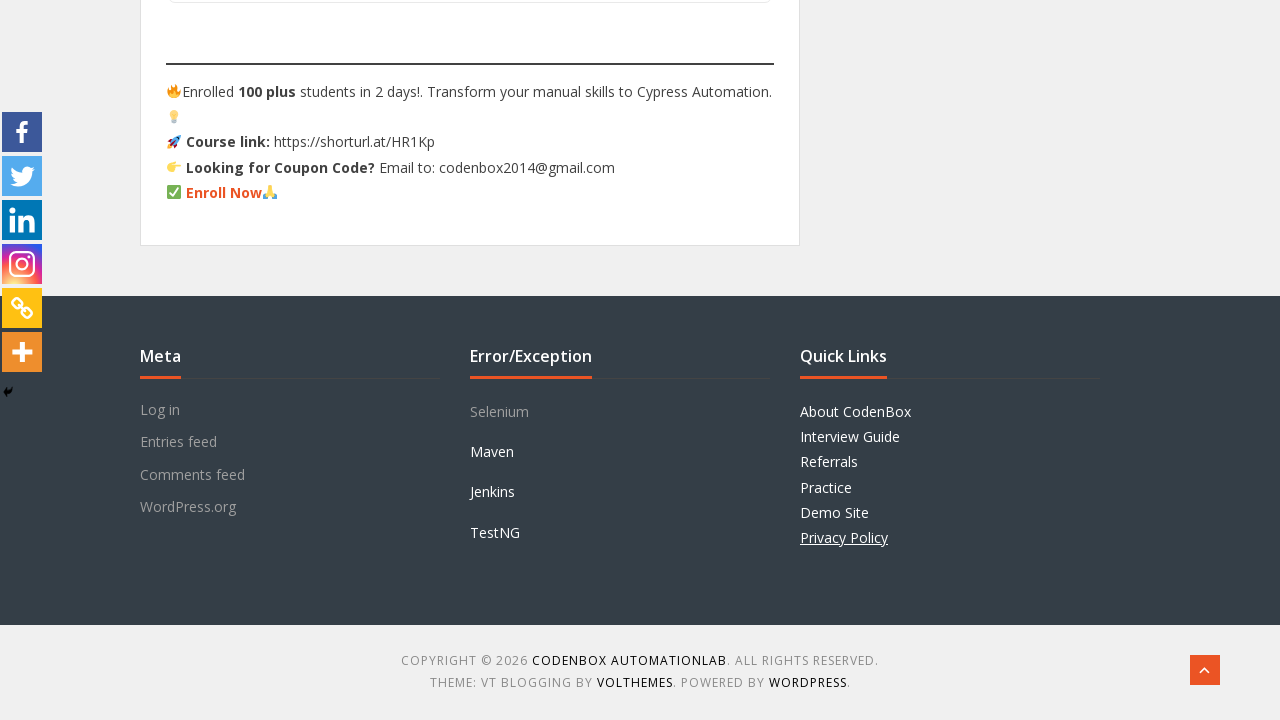

Retrieved all open tabs - total: 7
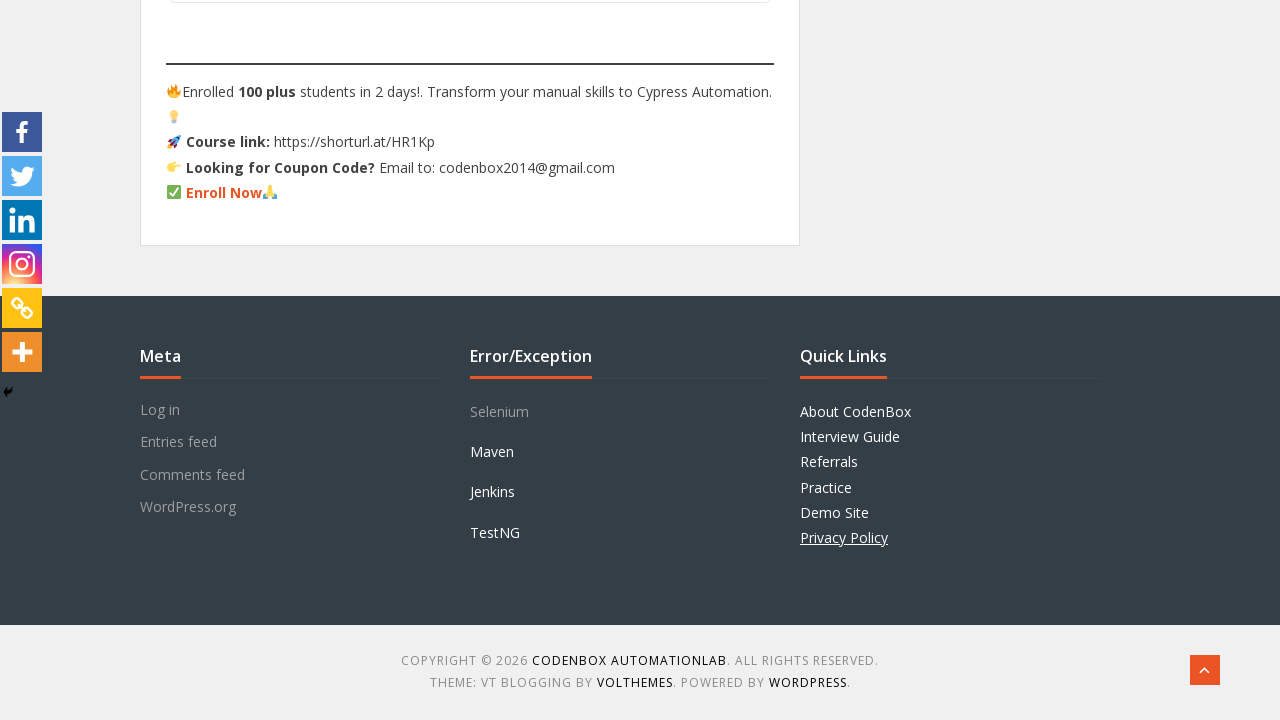

Switched focus to tab 1 of 7
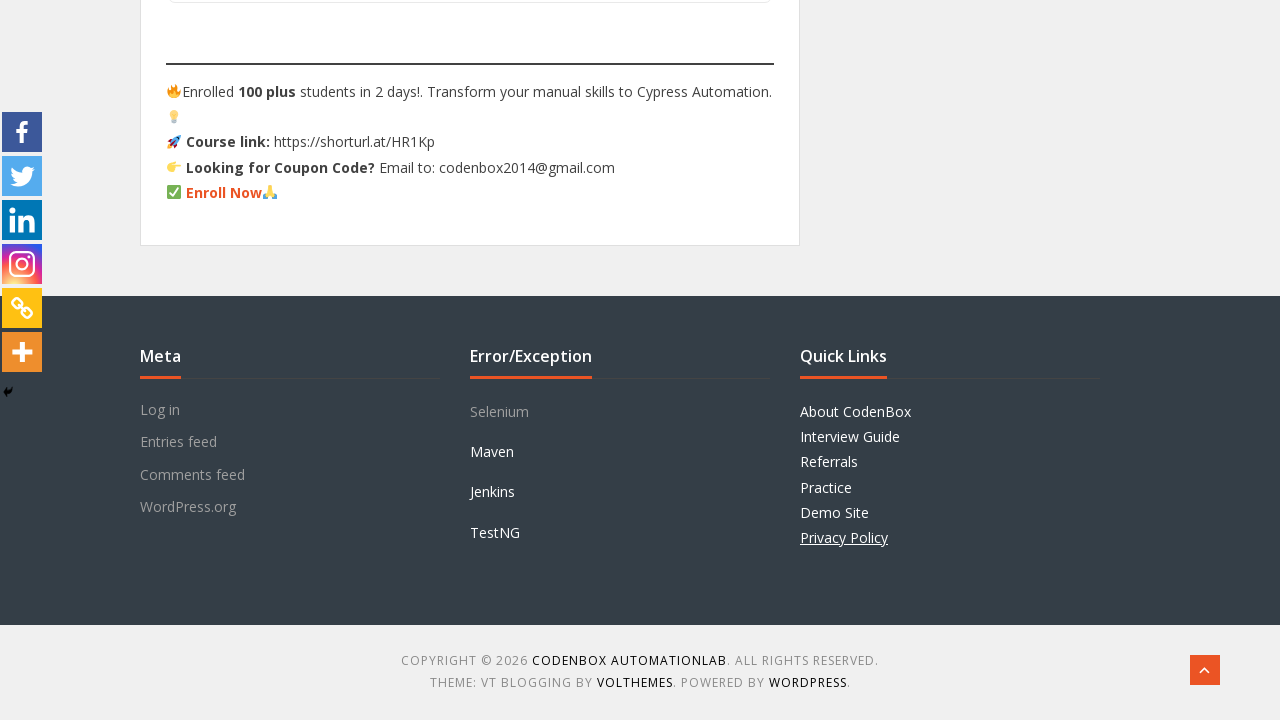

Tab 1 loaded successfully
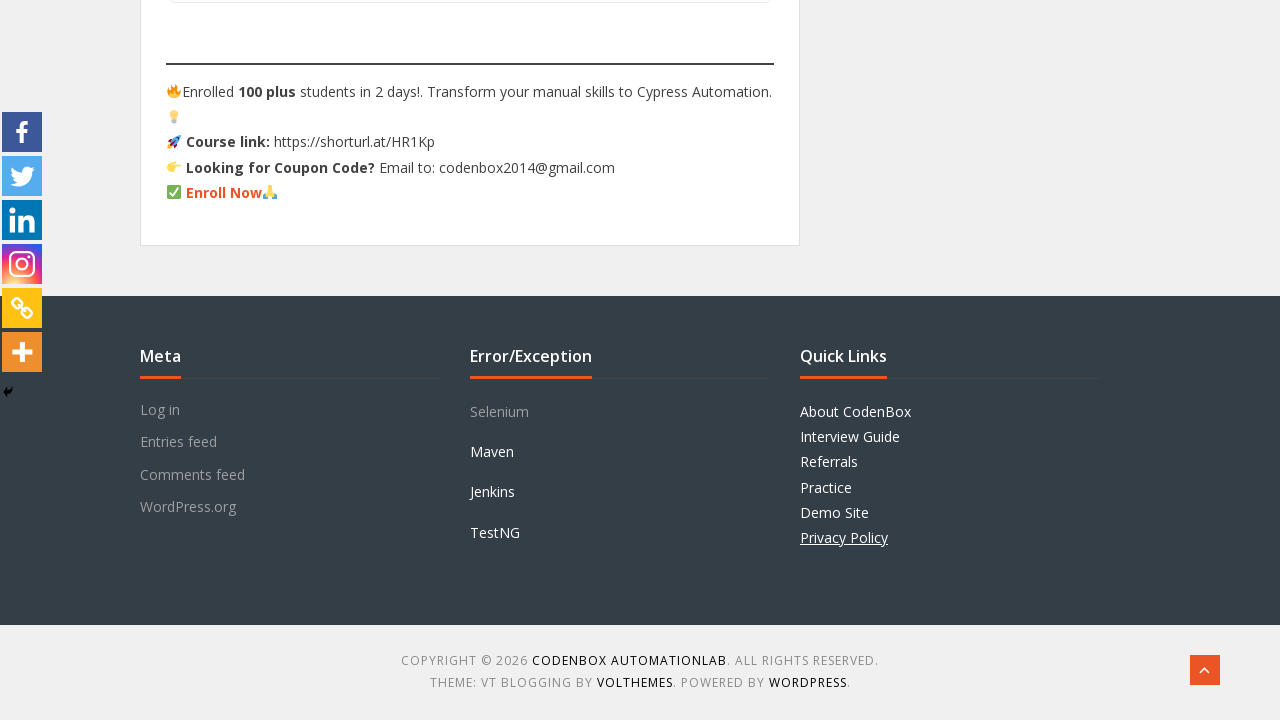

Switched focus to tab 2 of 7
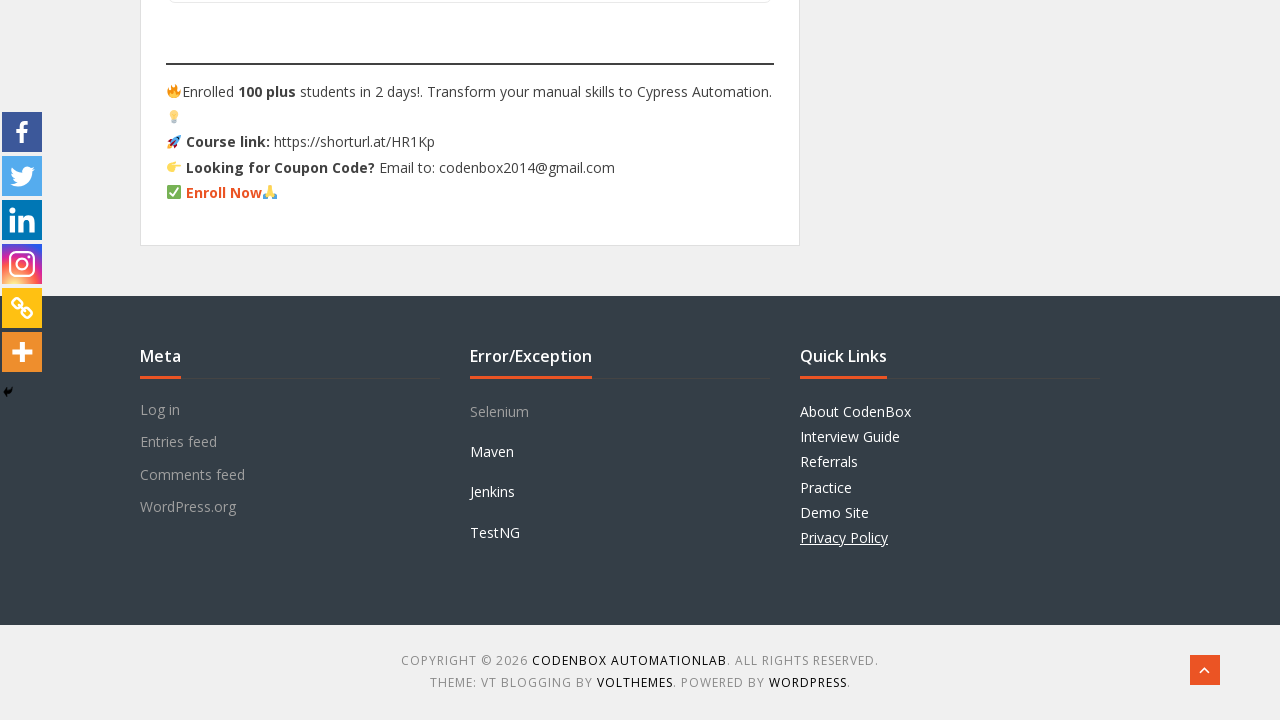

Tab 2 loaded successfully
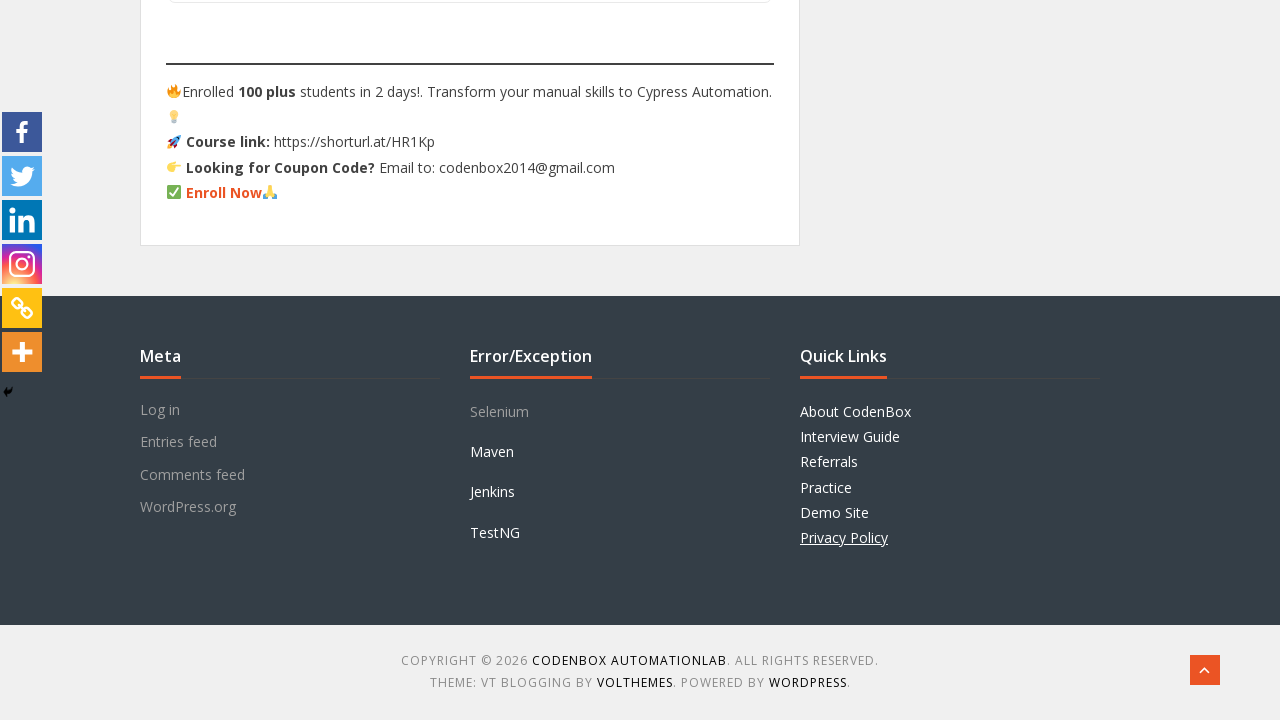

Switched focus to tab 3 of 7
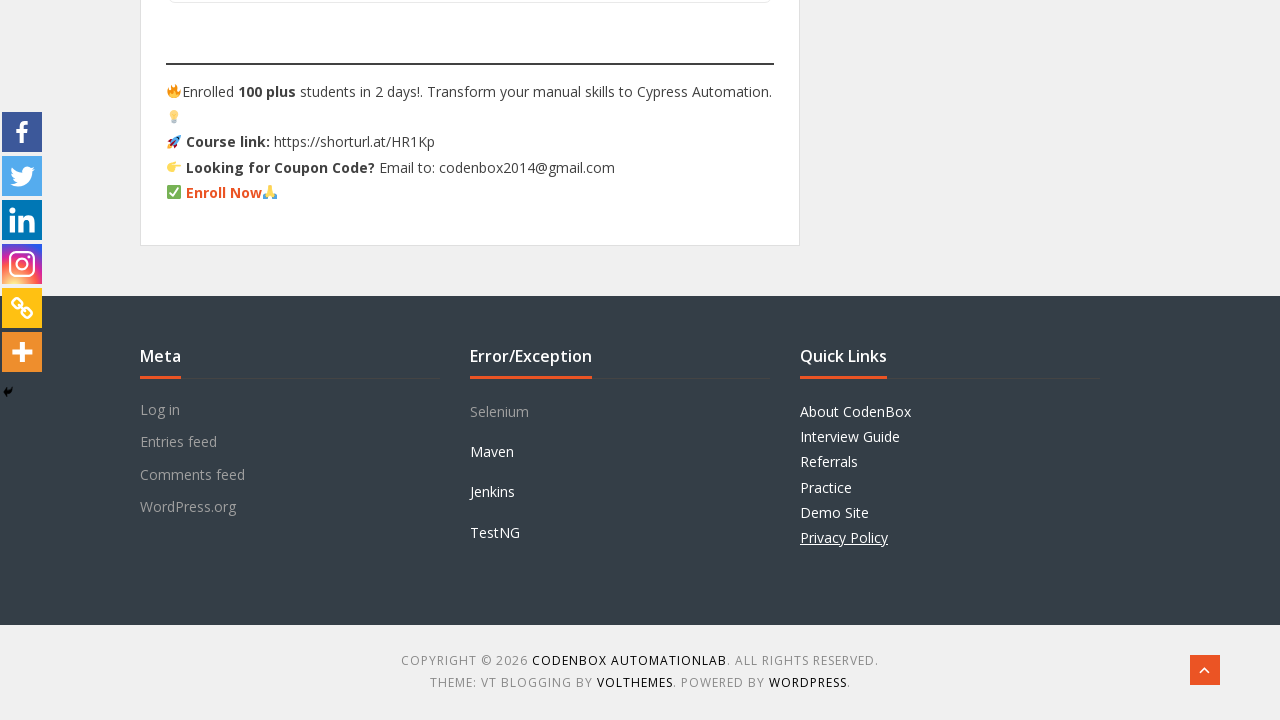

Tab 3 loaded successfully
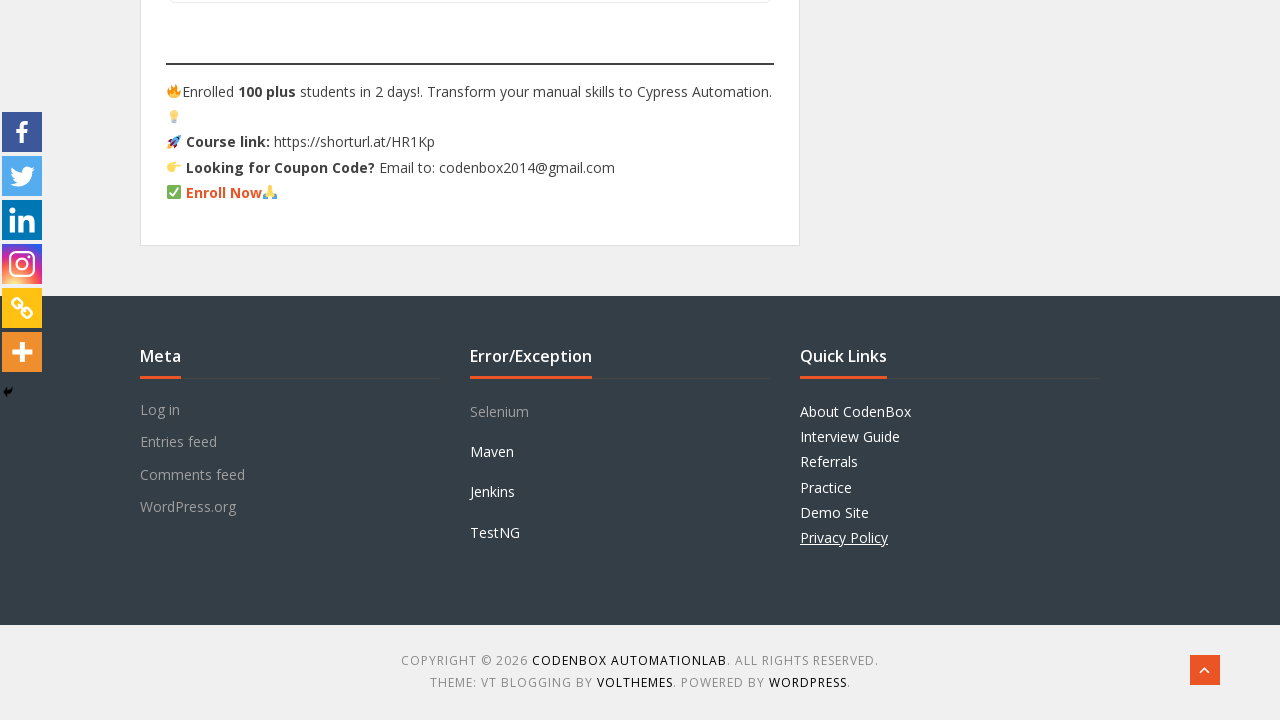

Switched focus to tab 4 of 7
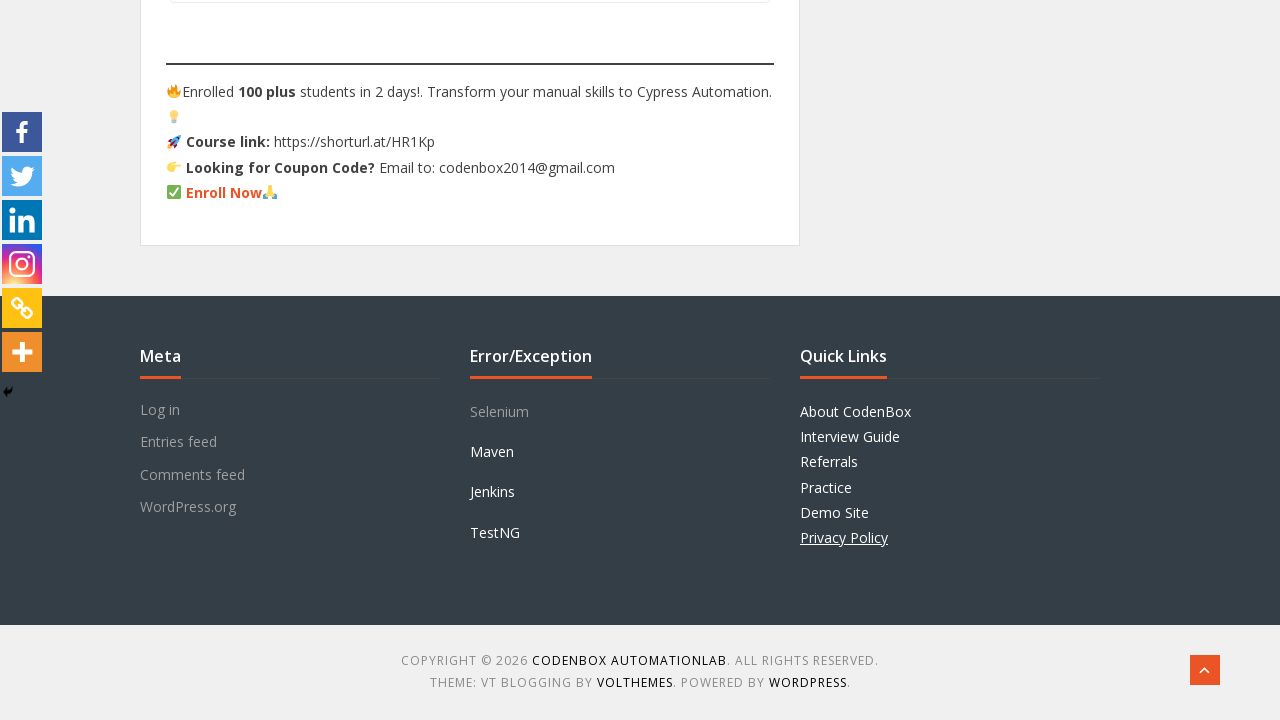

Tab 4 loaded successfully
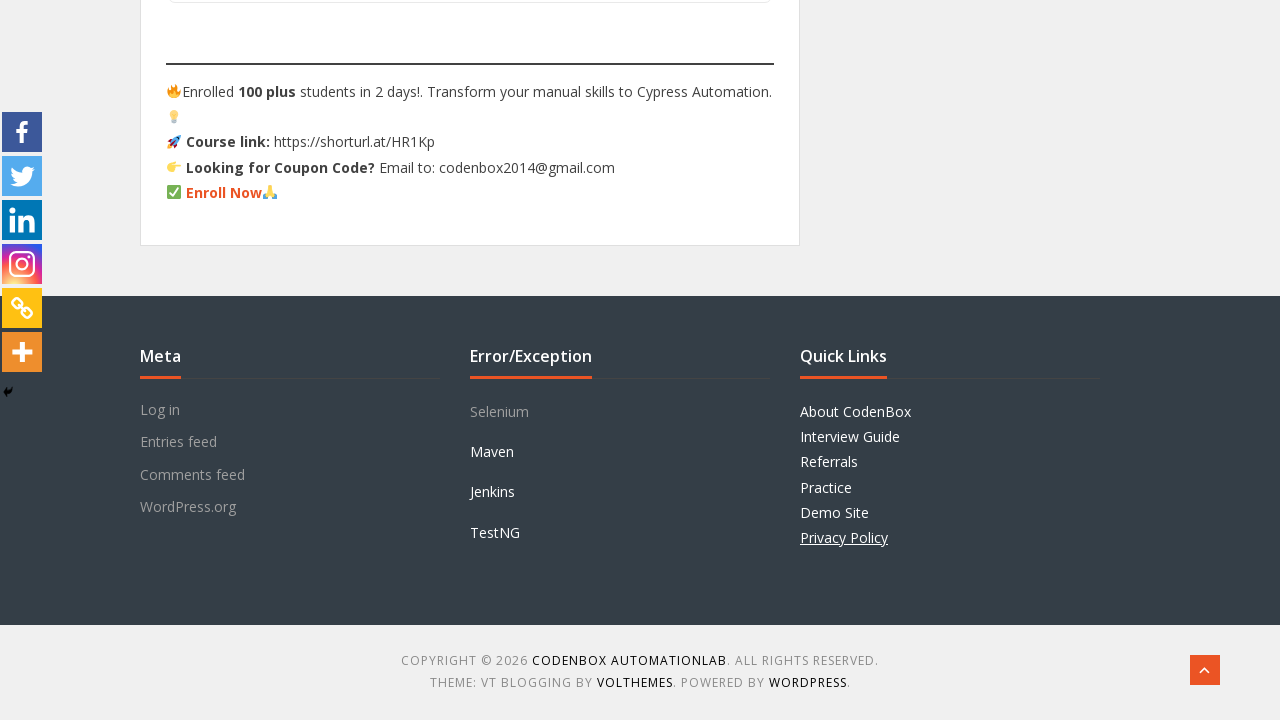

Switched focus to tab 5 of 7
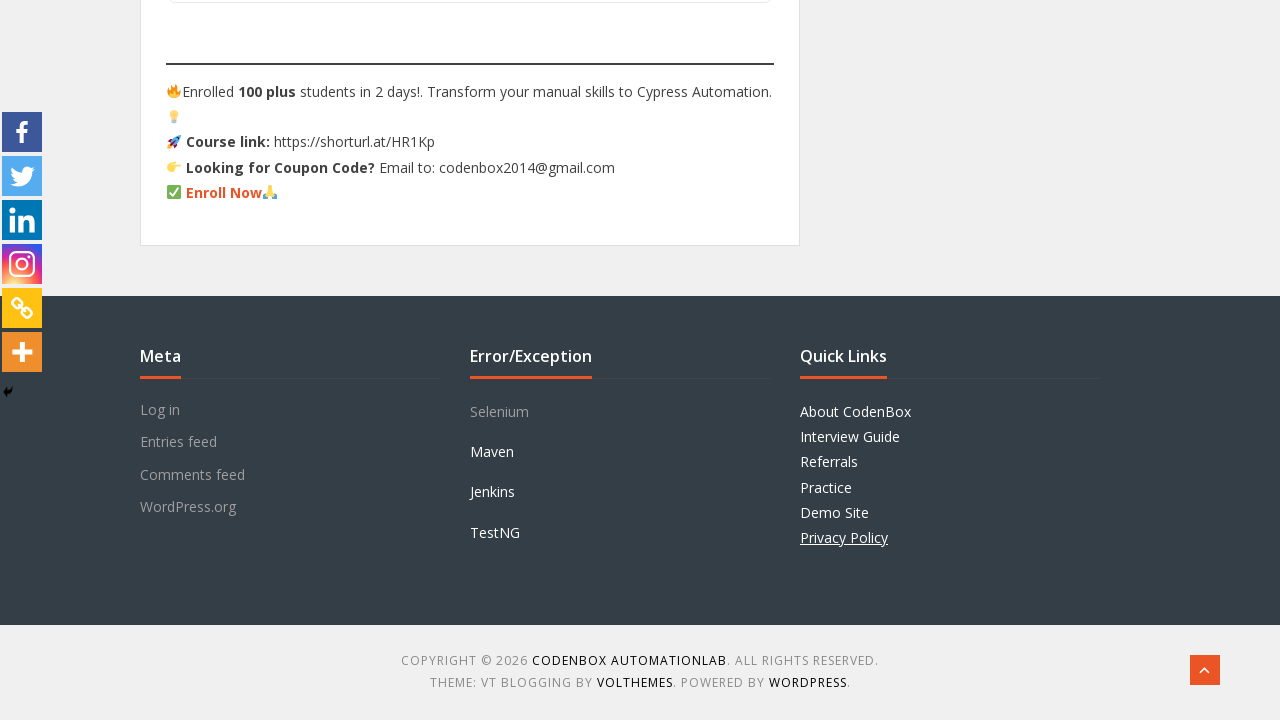

Tab 5 loaded successfully
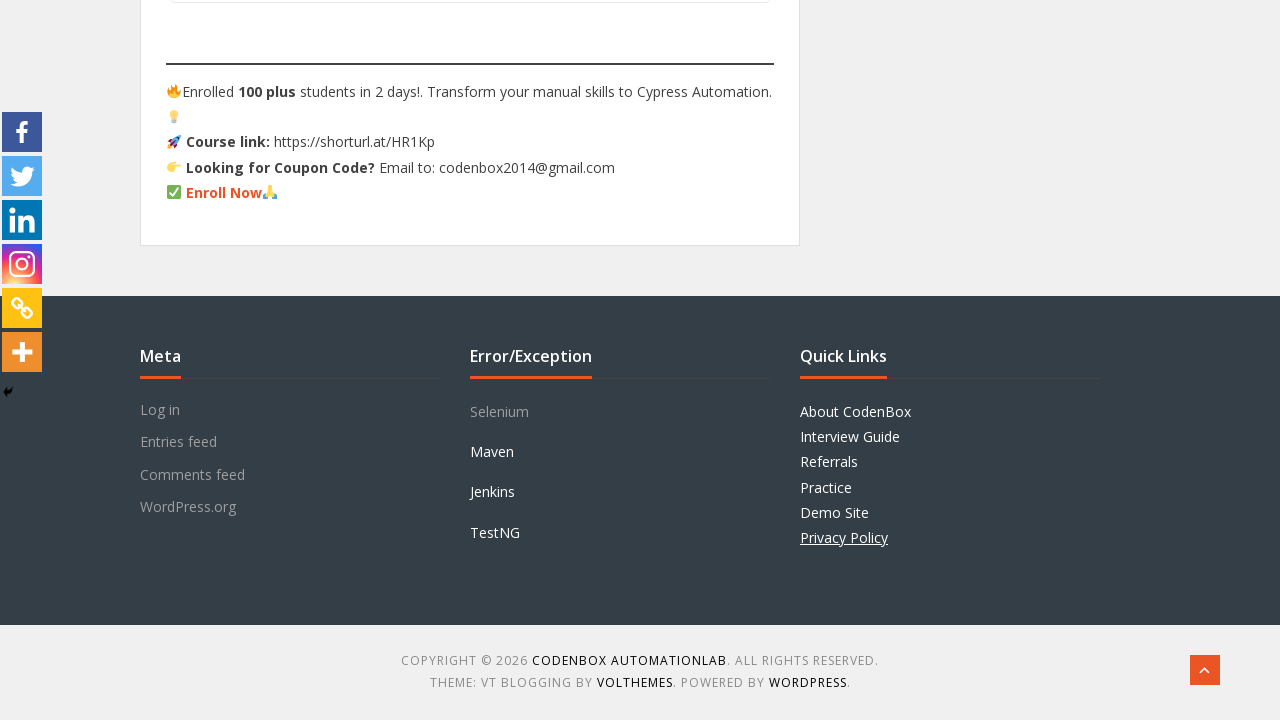

Switched focus to tab 6 of 7
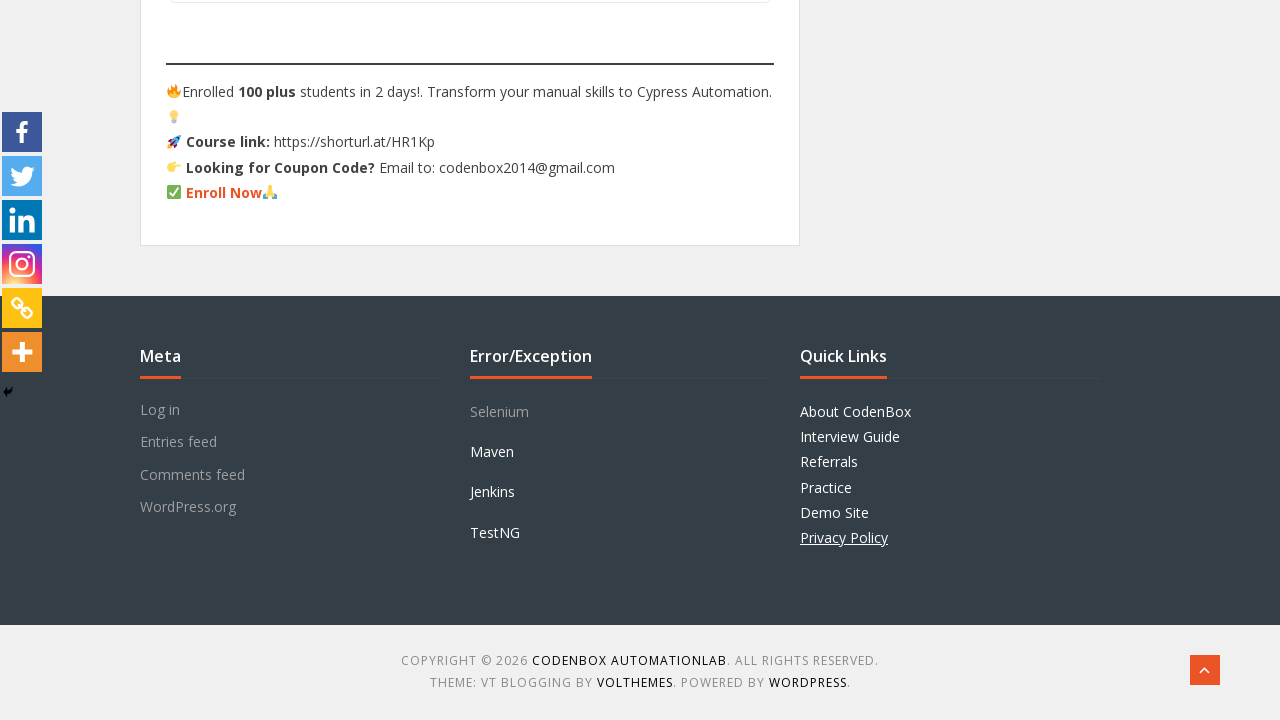

Tab 6 loaded successfully
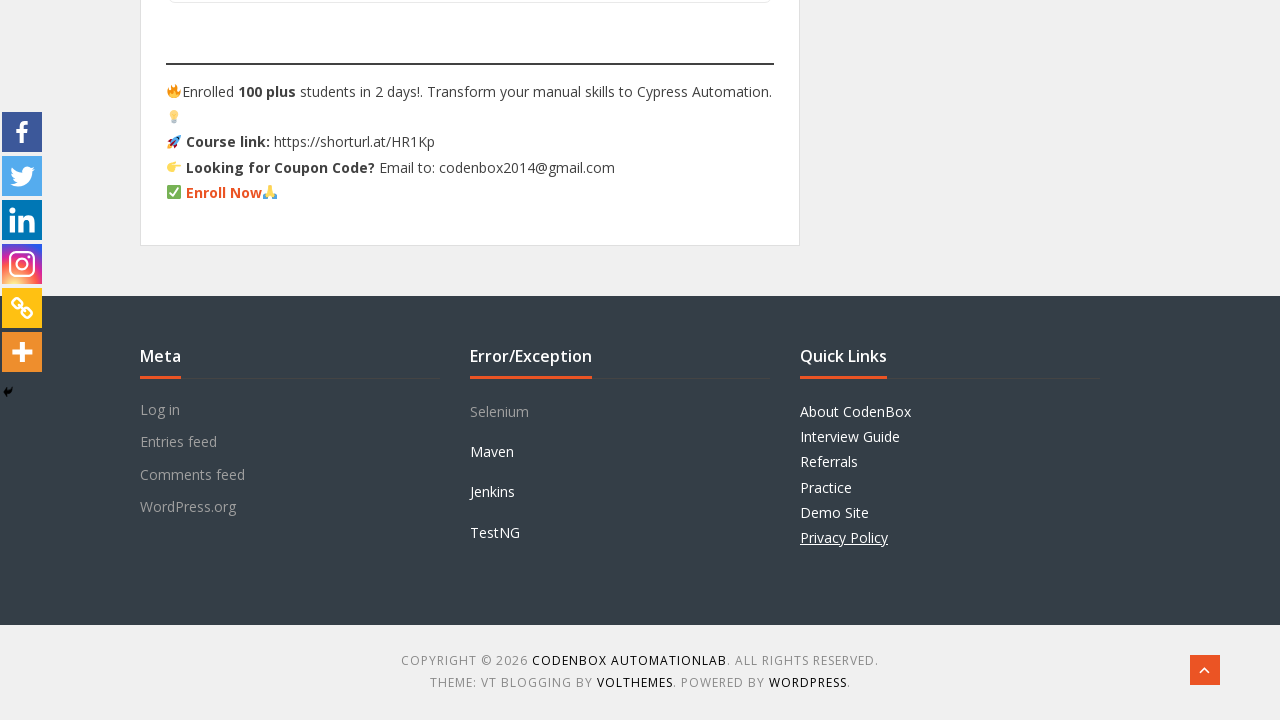

Switched focus to tab 7 of 7
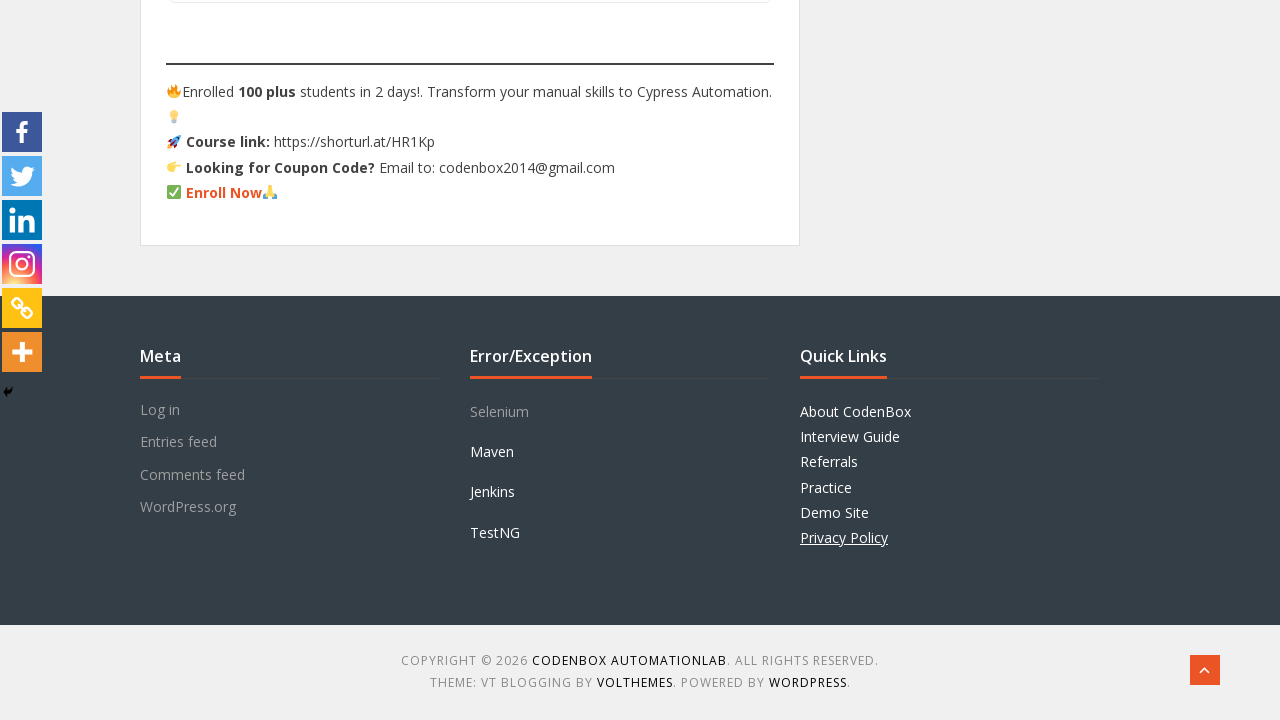

Tab 7 loaded successfully
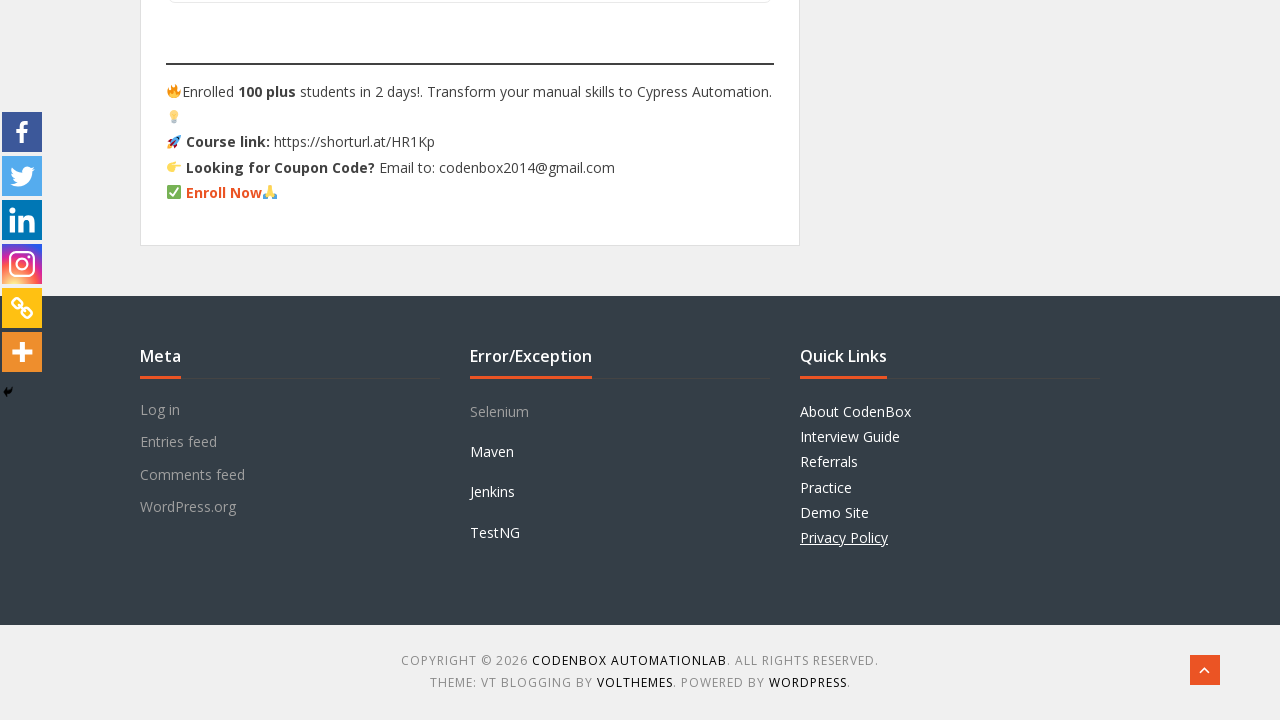

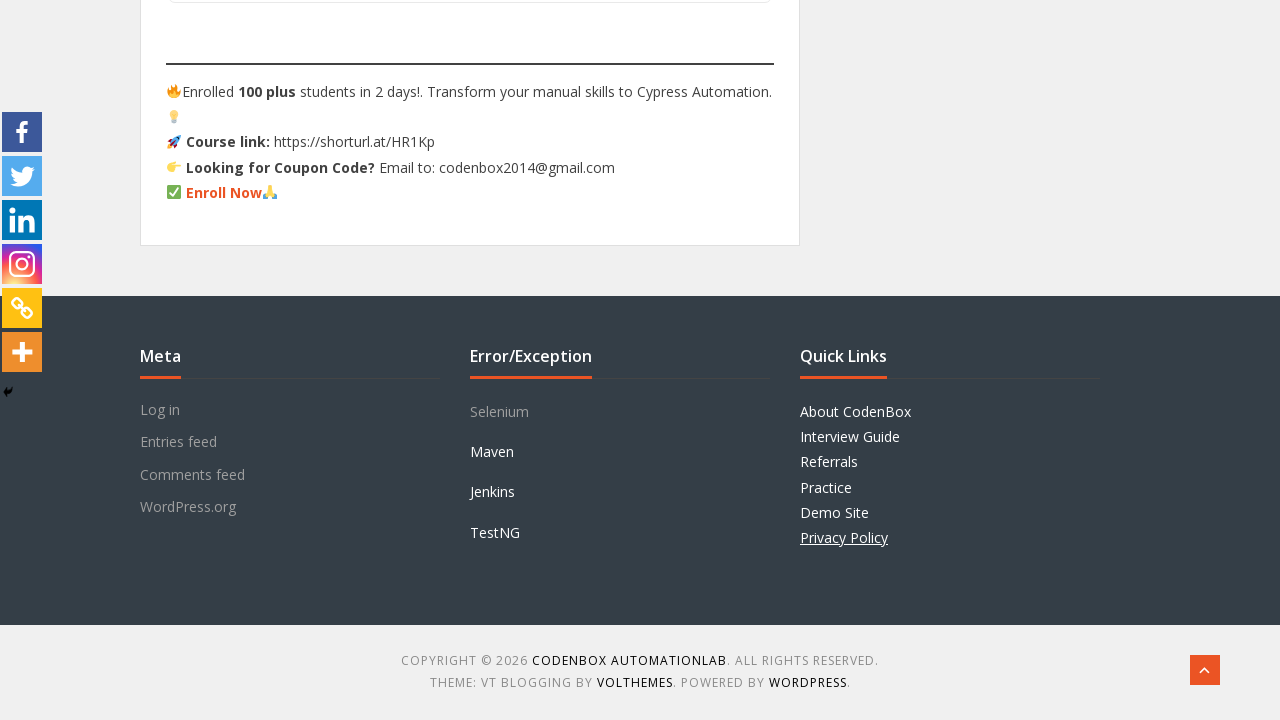